Tests date picker functionality by opening a calendar widget, navigating to a specific month/year (March 2021), and selecting a specific date (25th)

Starting URL: https://testautomationpractice.blogspot.com/

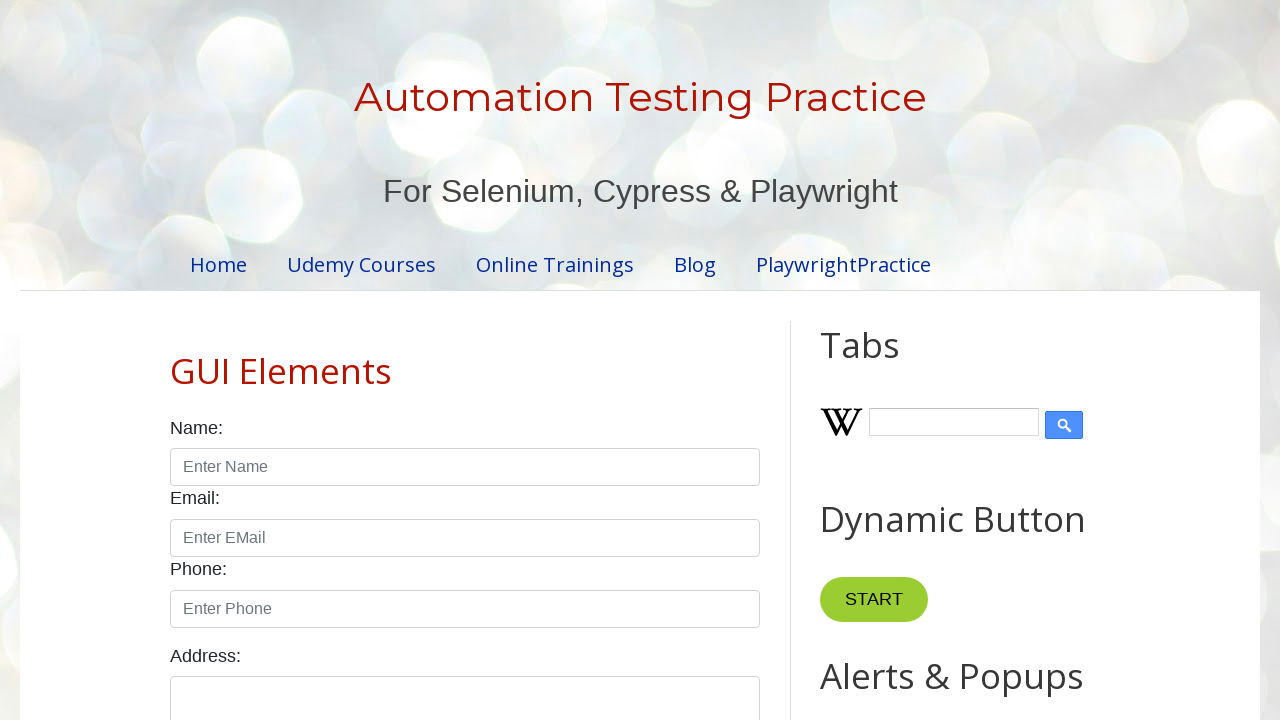

Scrolled date picker into view
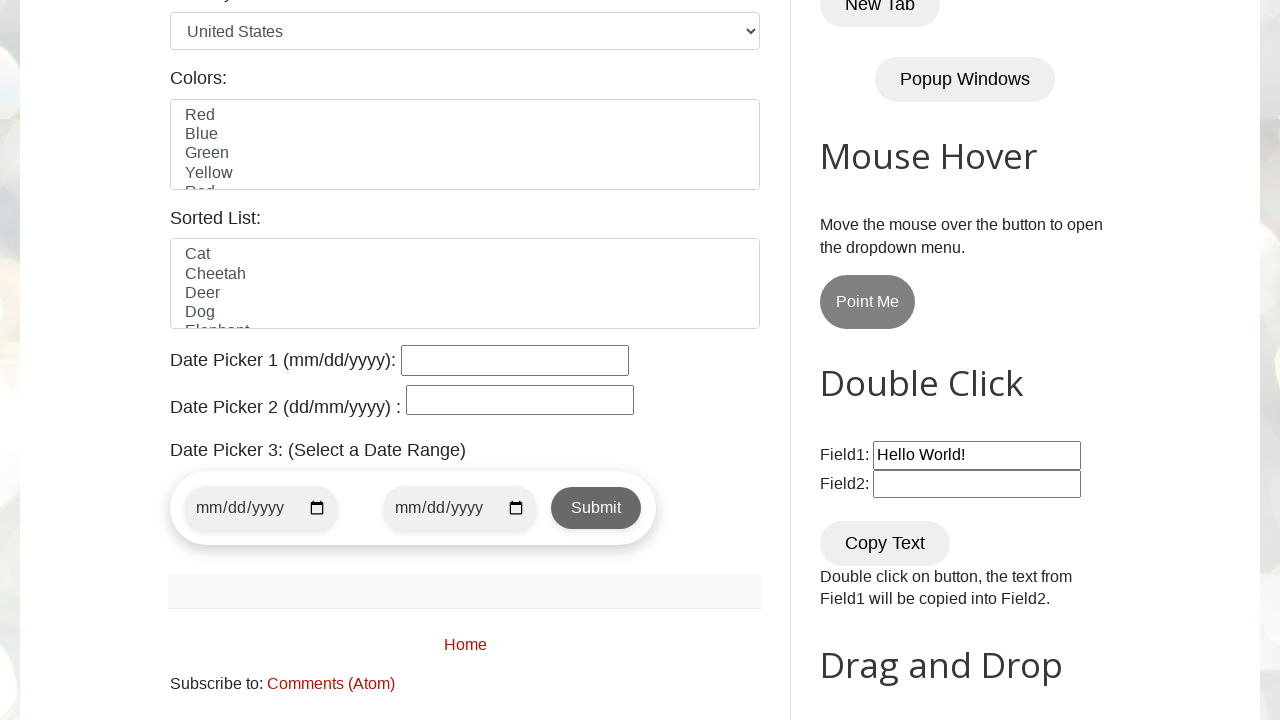

Clicked date picker to open calendar widget at (515, 360) on #datepicker
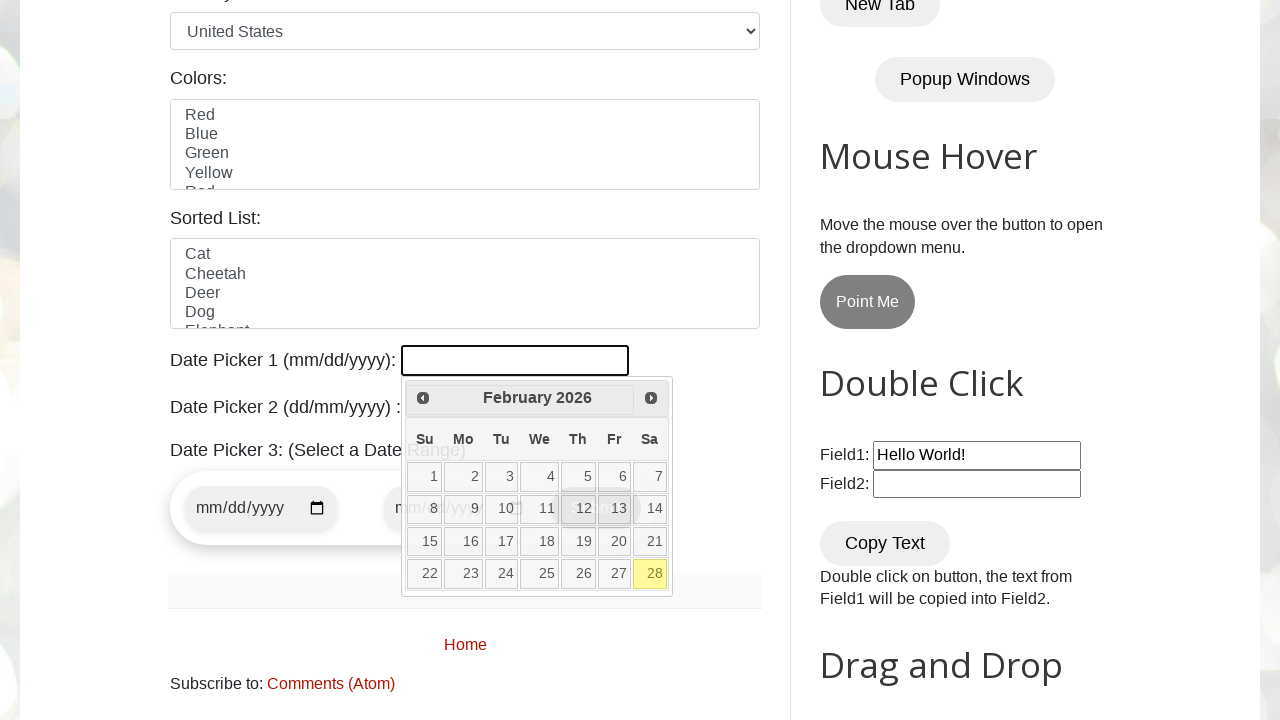

Clicked previous month button (currently at February 2026) at (423, 398) on [title="Prev"]
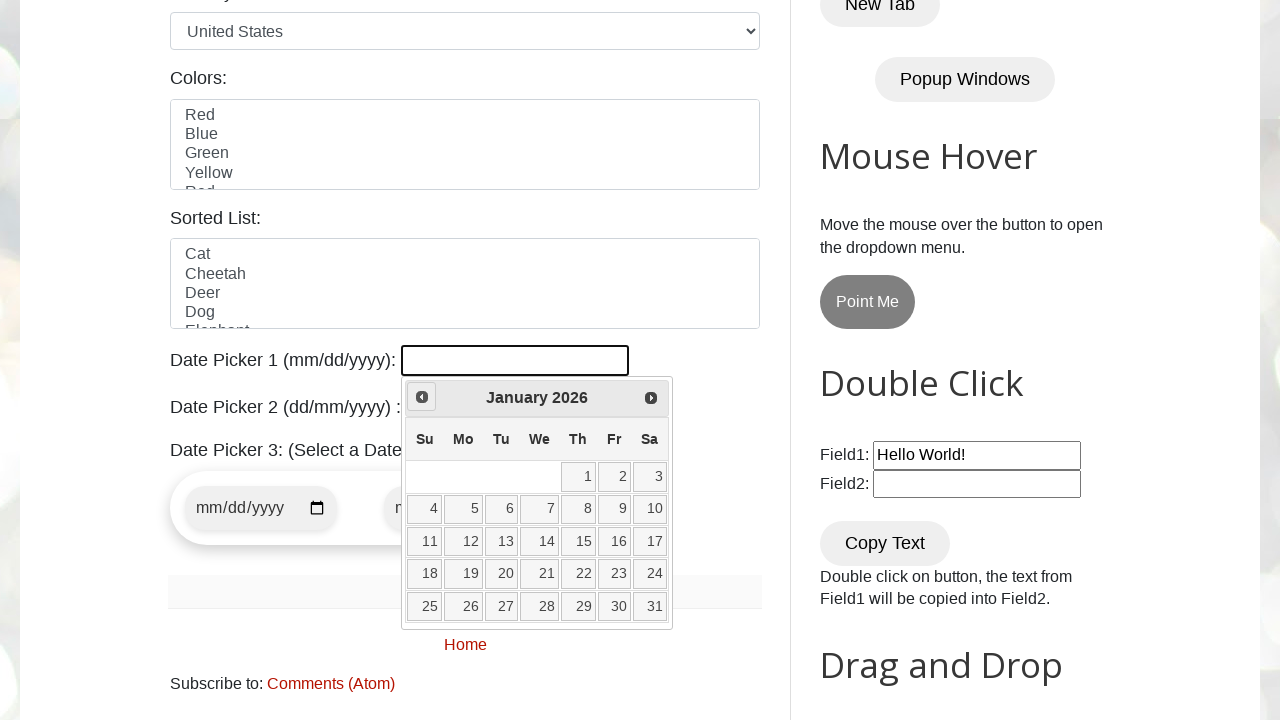

Clicked previous month button (currently at January 2026) at (422, 397) on [title="Prev"]
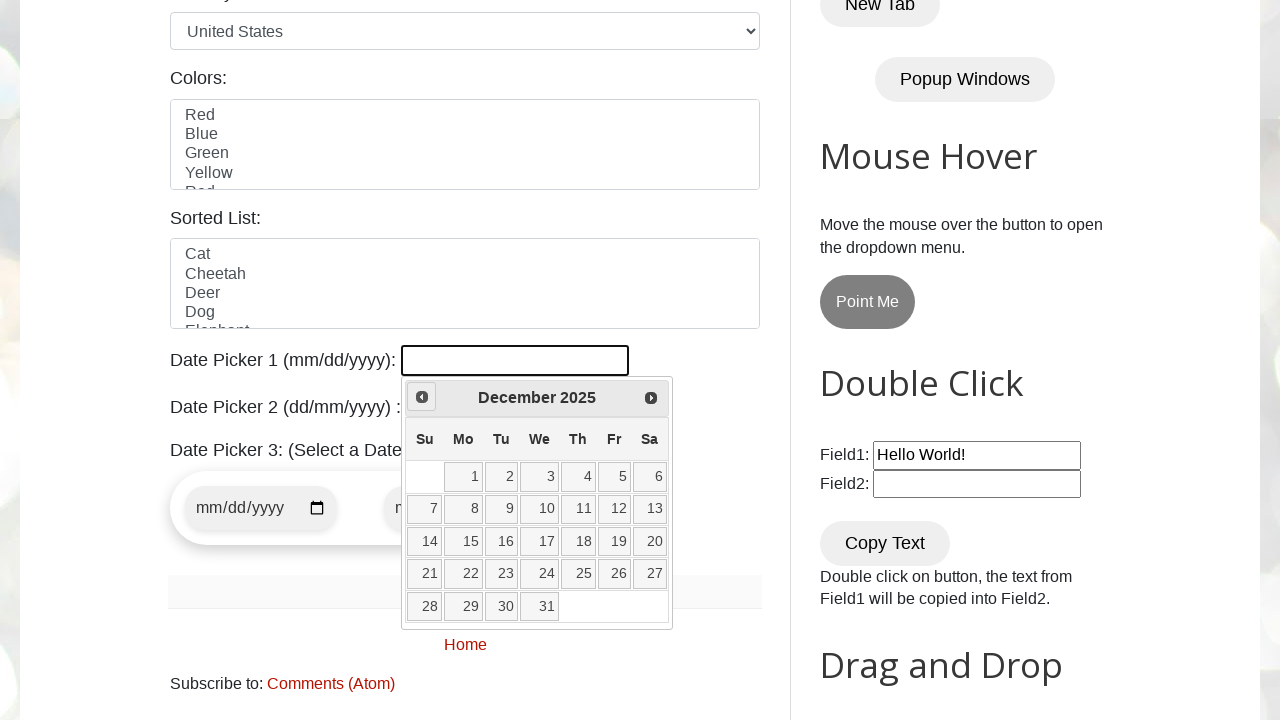

Clicked previous month button (currently at December 2025) at (422, 397) on [title="Prev"]
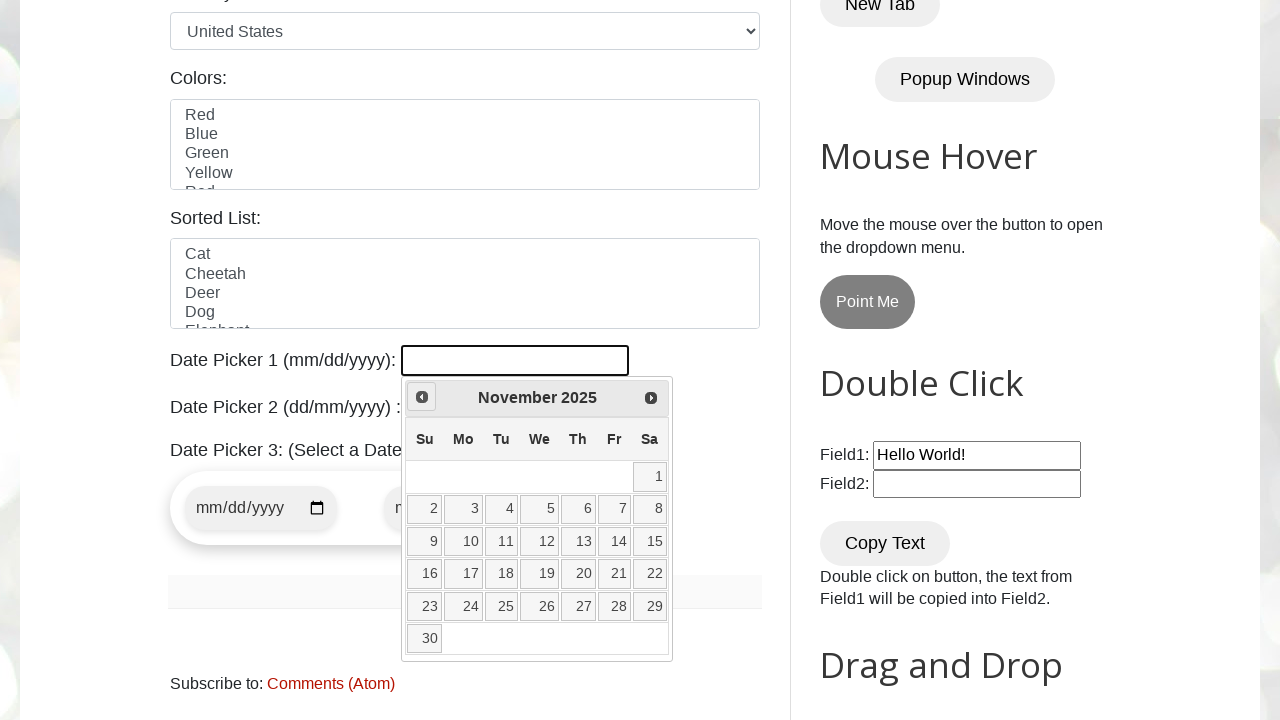

Clicked previous month button (currently at November 2025) at (422, 397) on [title="Prev"]
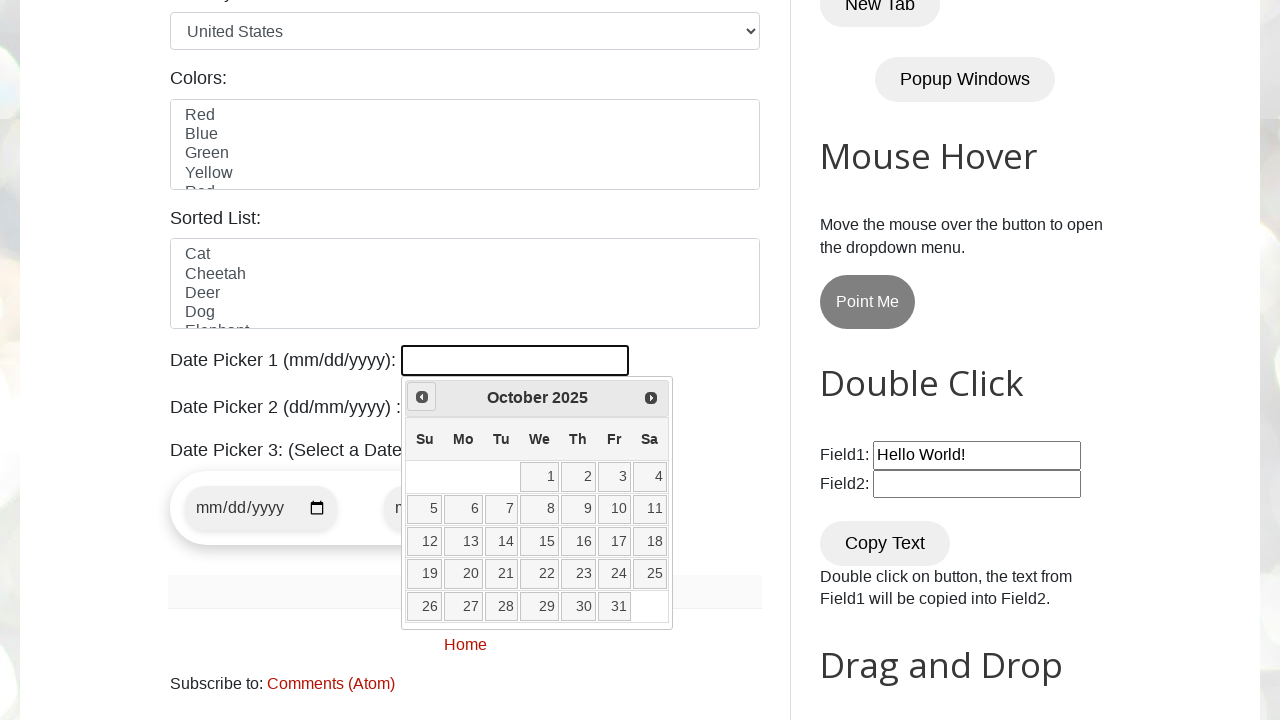

Clicked previous month button (currently at October 2025) at (422, 397) on [title="Prev"]
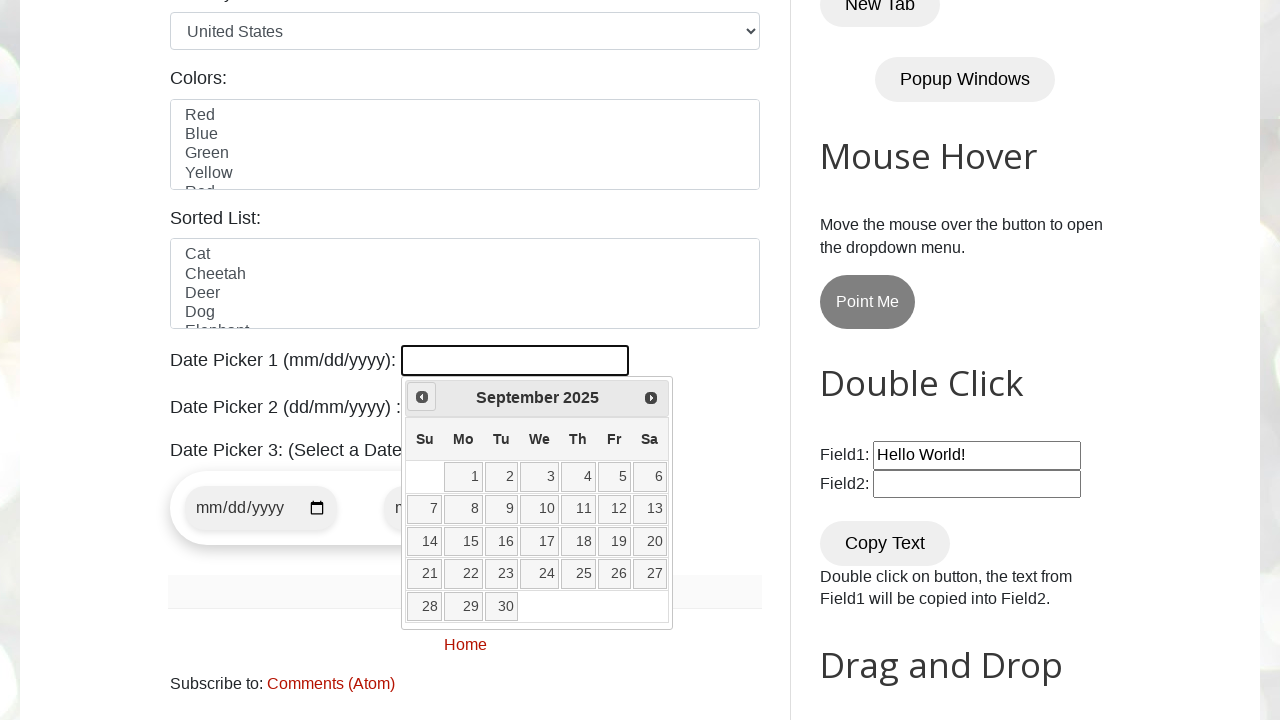

Clicked previous month button (currently at September 2025) at (422, 397) on [title="Prev"]
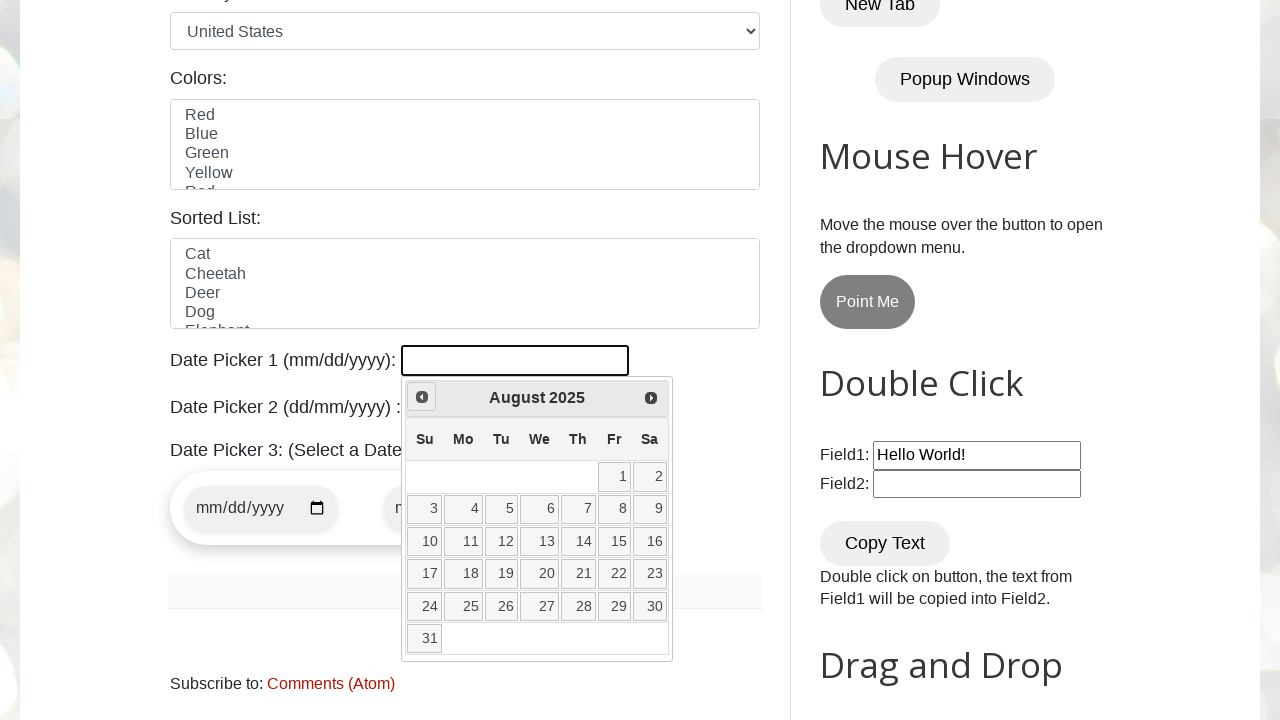

Clicked previous month button (currently at August 2025) at (422, 397) on [title="Prev"]
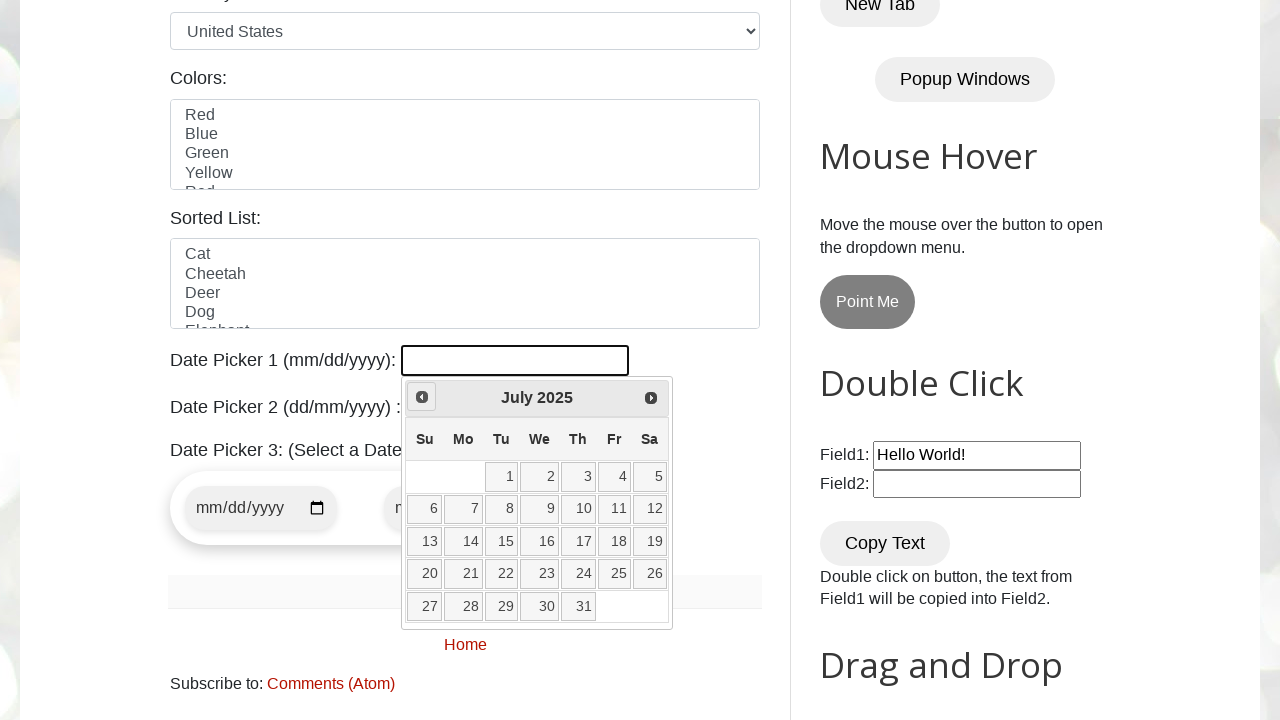

Clicked previous month button (currently at July 2025) at (422, 397) on [title="Prev"]
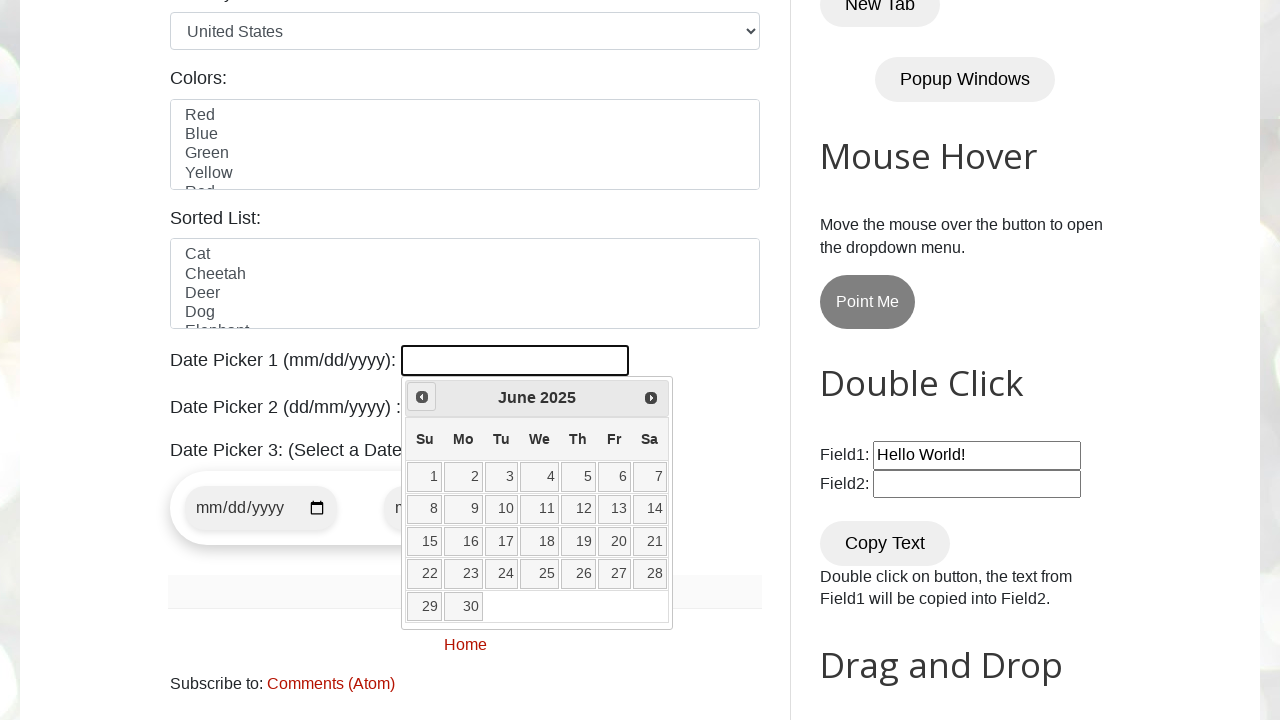

Clicked previous month button (currently at June 2025) at (422, 397) on [title="Prev"]
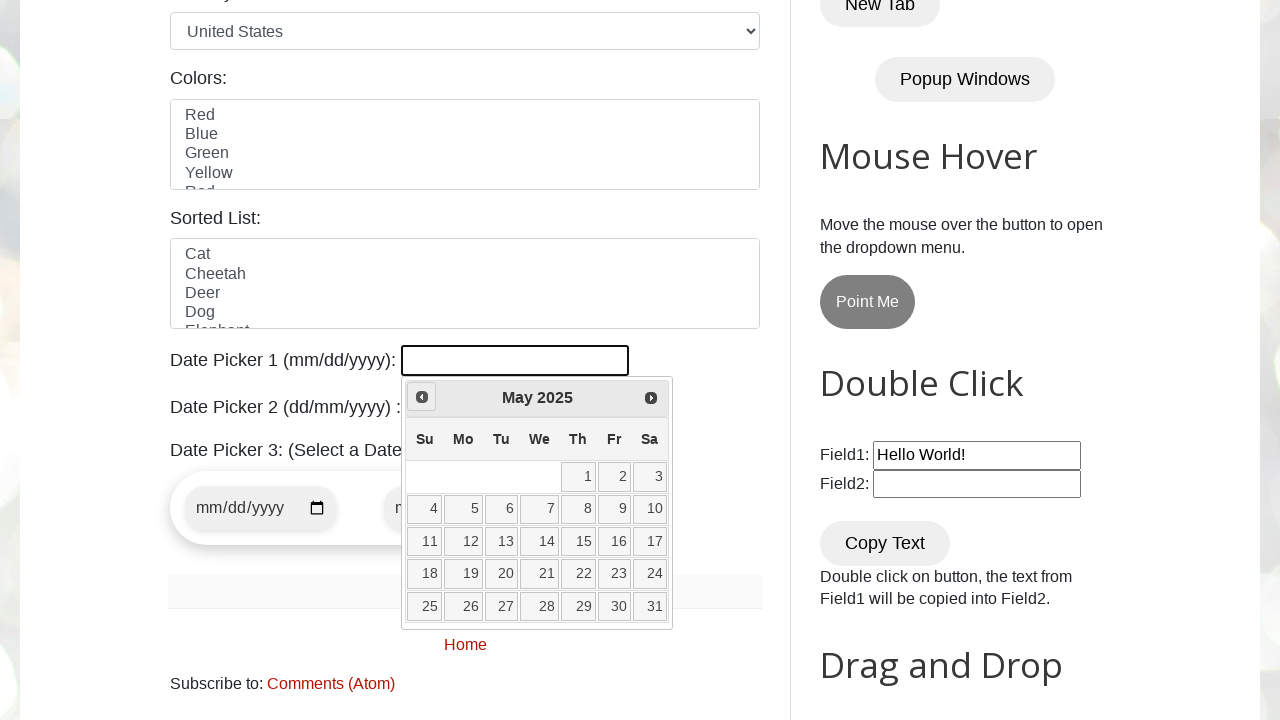

Clicked previous month button (currently at May 2025) at (422, 397) on [title="Prev"]
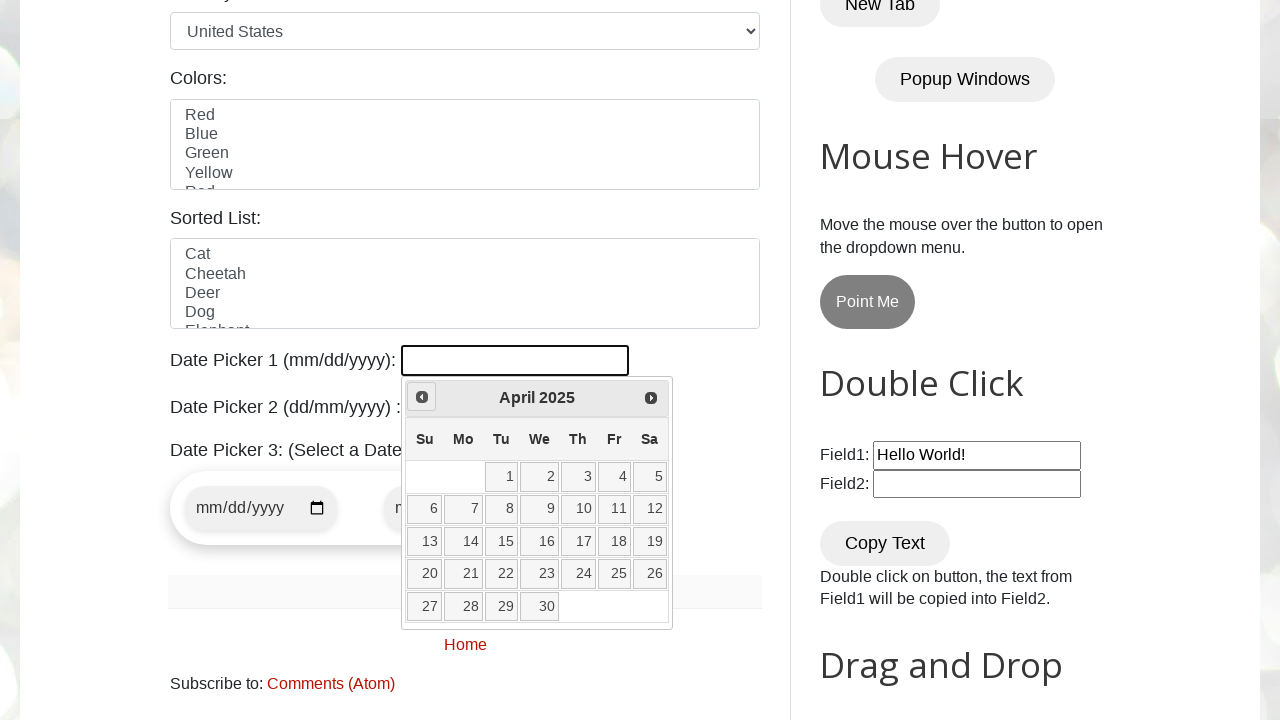

Clicked previous month button (currently at April 2025) at (422, 397) on [title="Prev"]
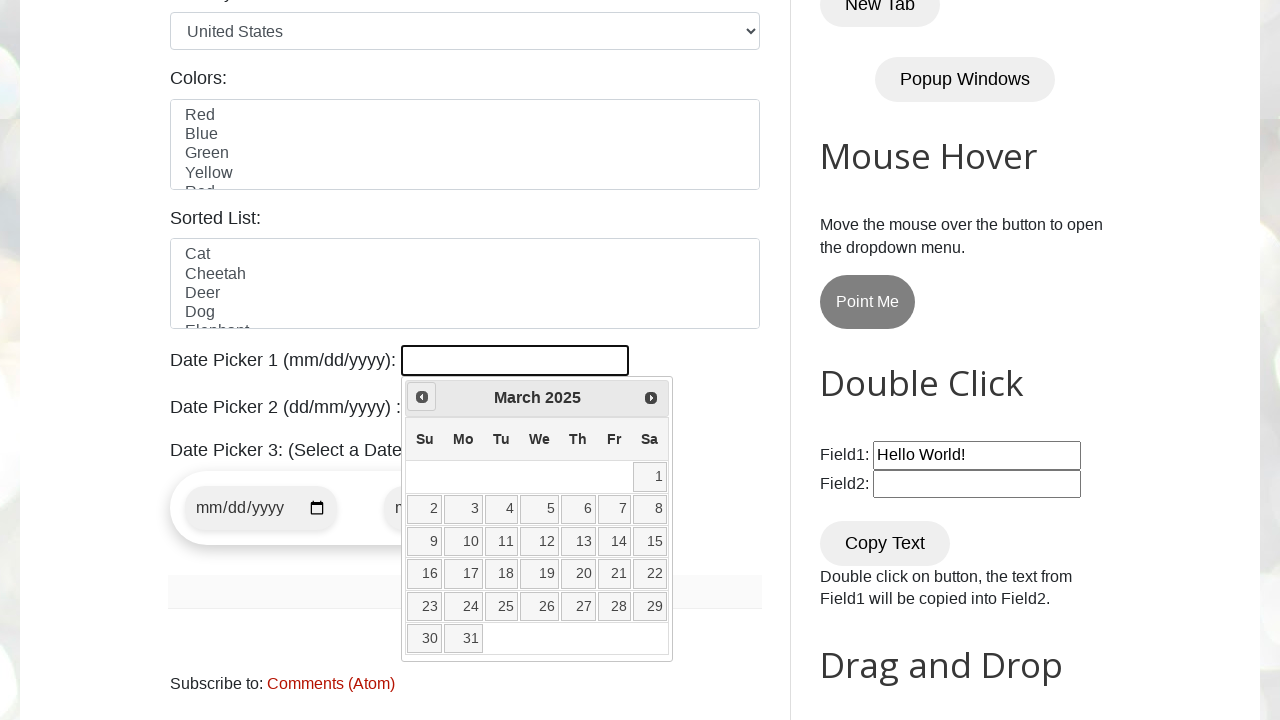

Clicked previous month button (currently at March 2025) at (422, 397) on [title="Prev"]
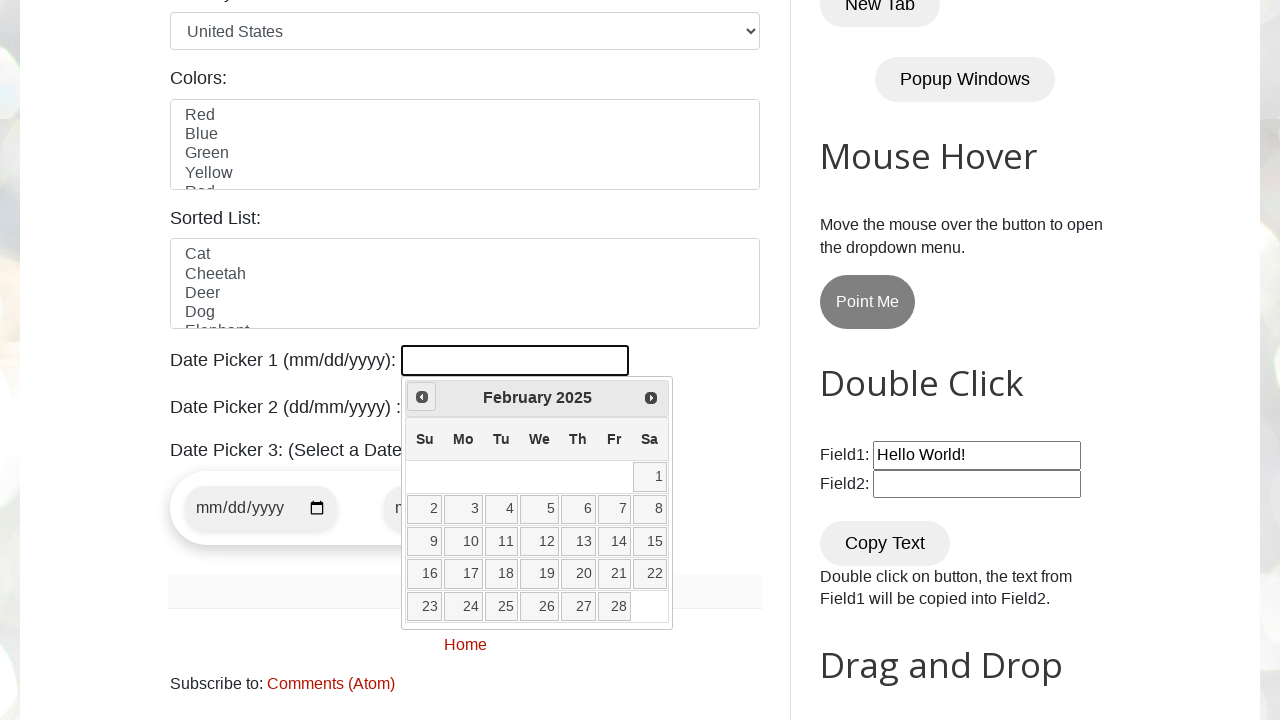

Clicked previous month button (currently at February 2025) at (422, 397) on [title="Prev"]
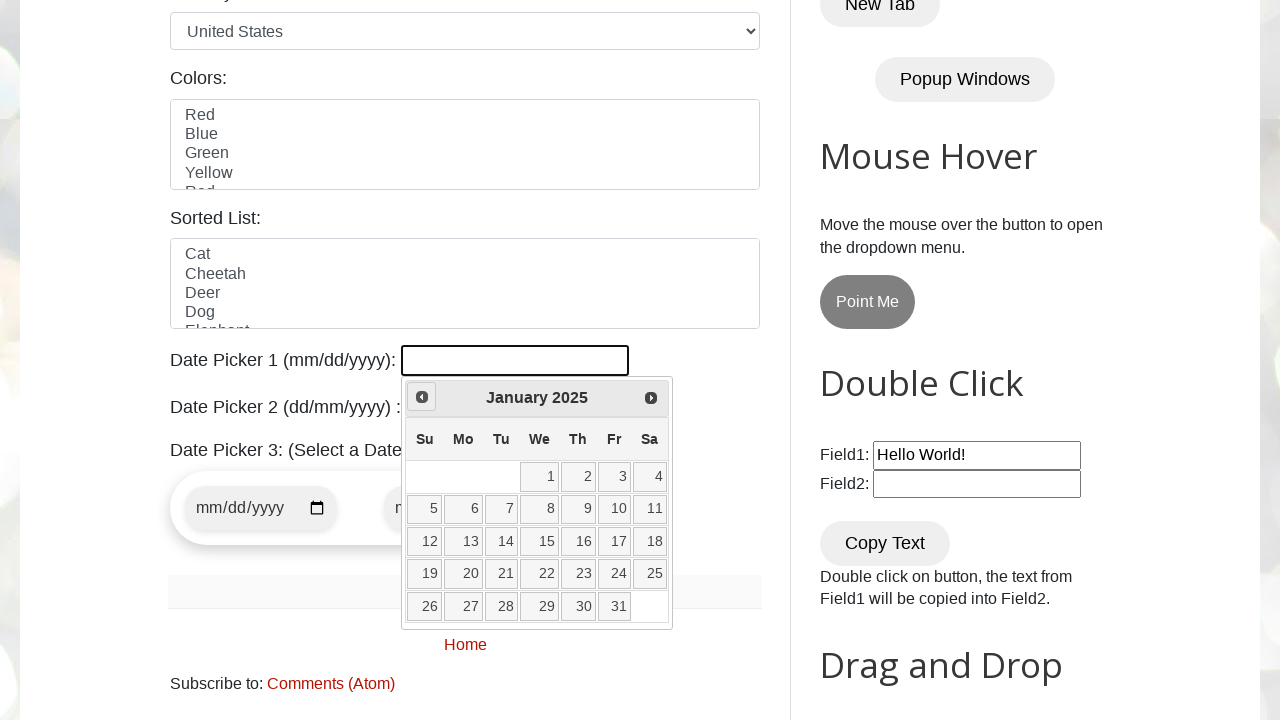

Clicked previous month button (currently at January 2025) at (422, 397) on [title="Prev"]
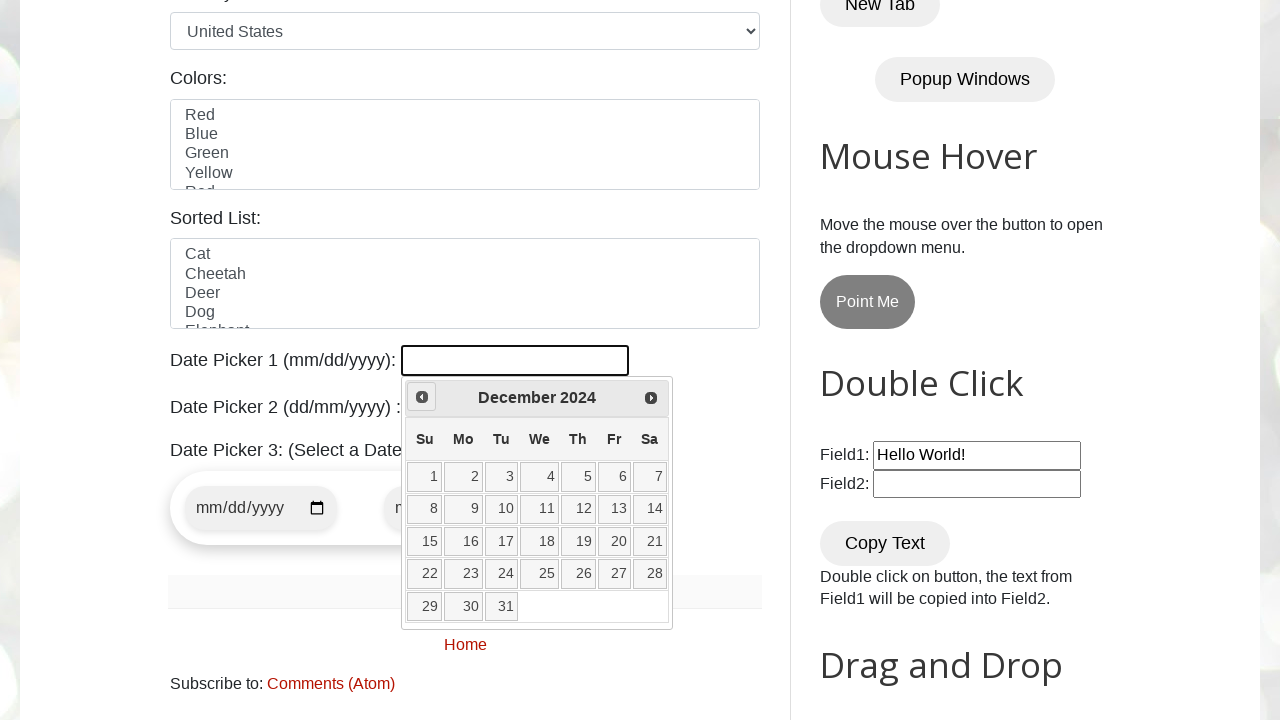

Clicked previous month button (currently at December 2024) at (422, 397) on [title="Prev"]
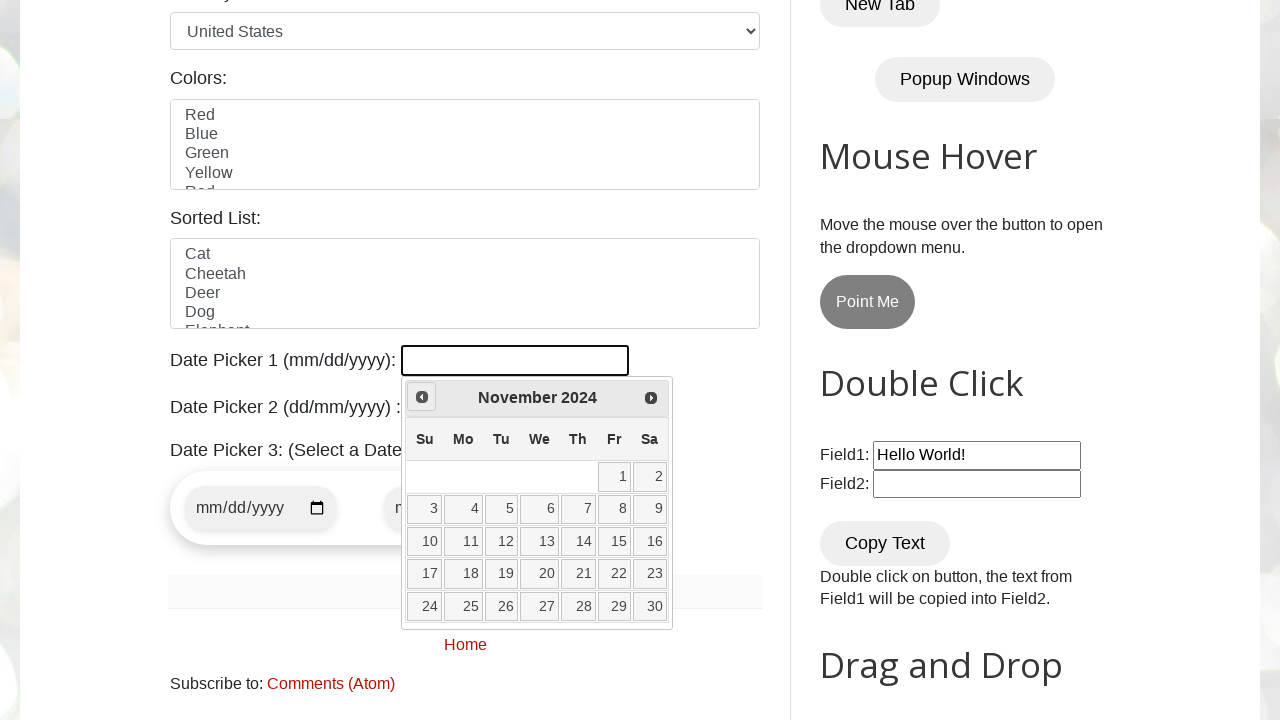

Clicked previous month button (currently at November 2024) at (422, 397) on [title="Prev"]
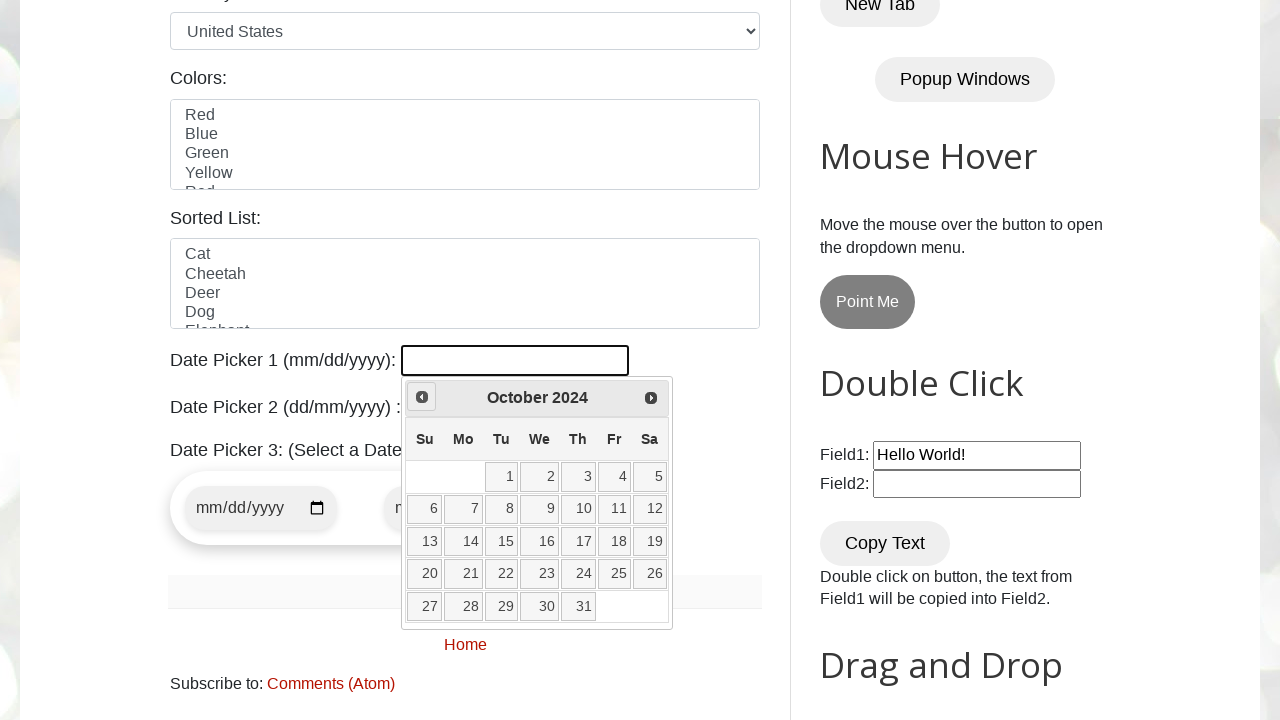

Clicked previous month button (currently at October 2024) at (422, 397) on [title="Prev"]
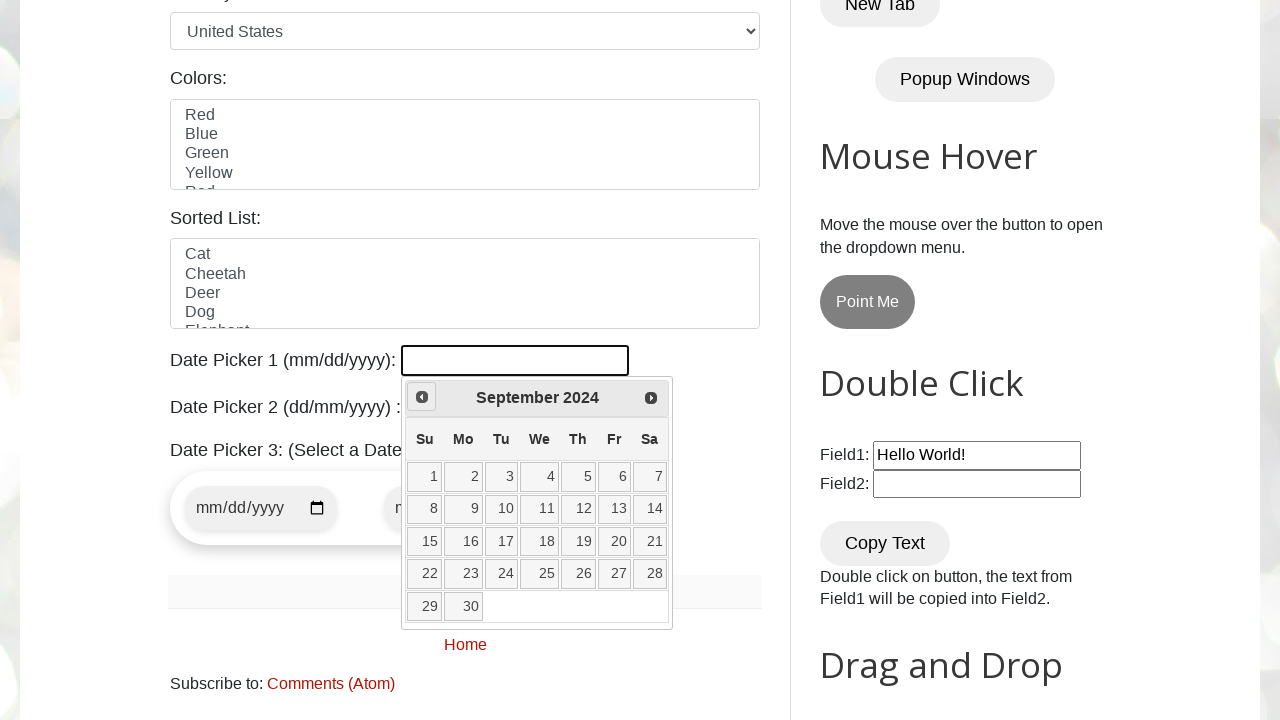

Clicked previous month button (currently at September 2024) at (422, 397) on [title="Prev"]
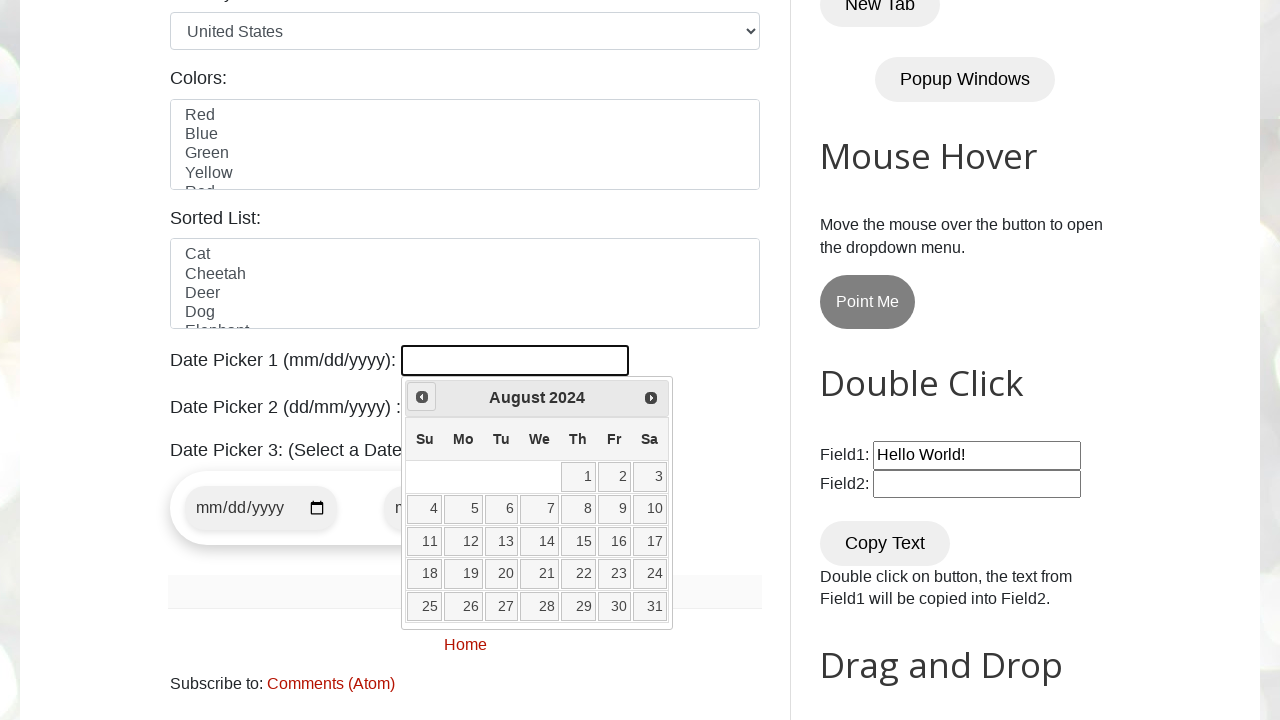

Clicked previous month button (currently at August 2024) at (422, 397) on [title="Prev"]
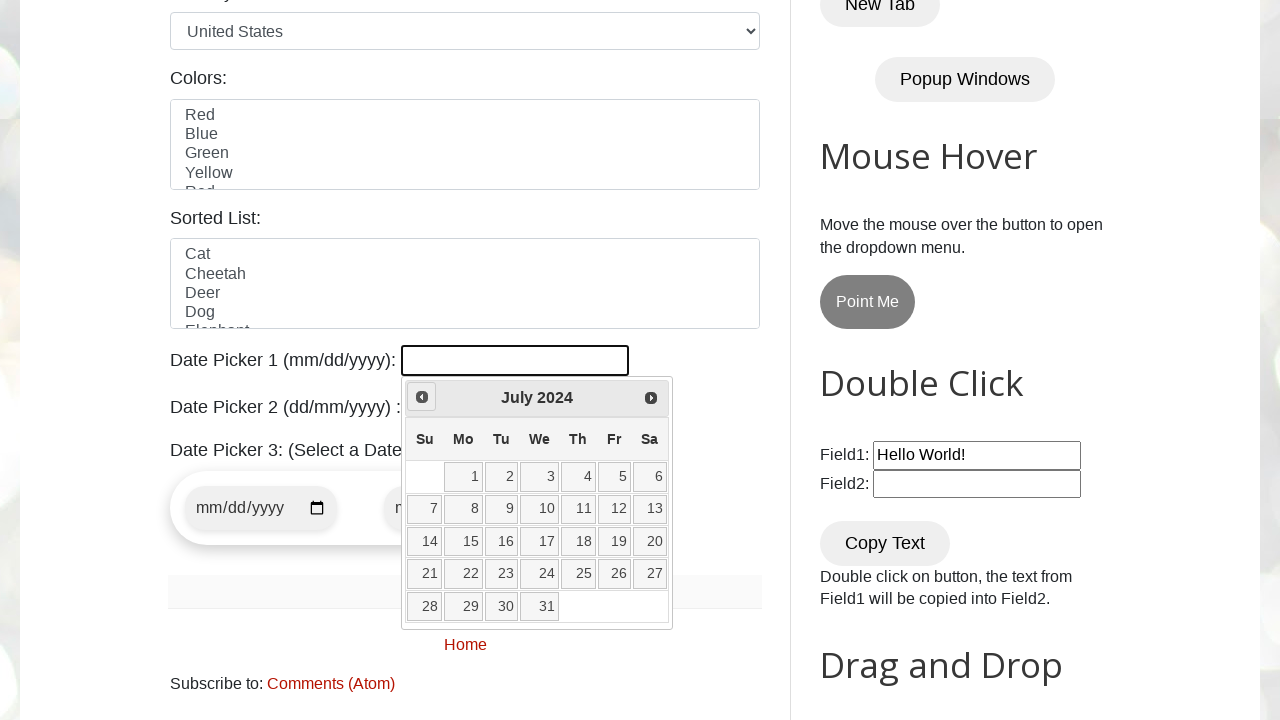

Clicked previous month button (currently at July 2024) at (422, 397) on [title="Prev"]
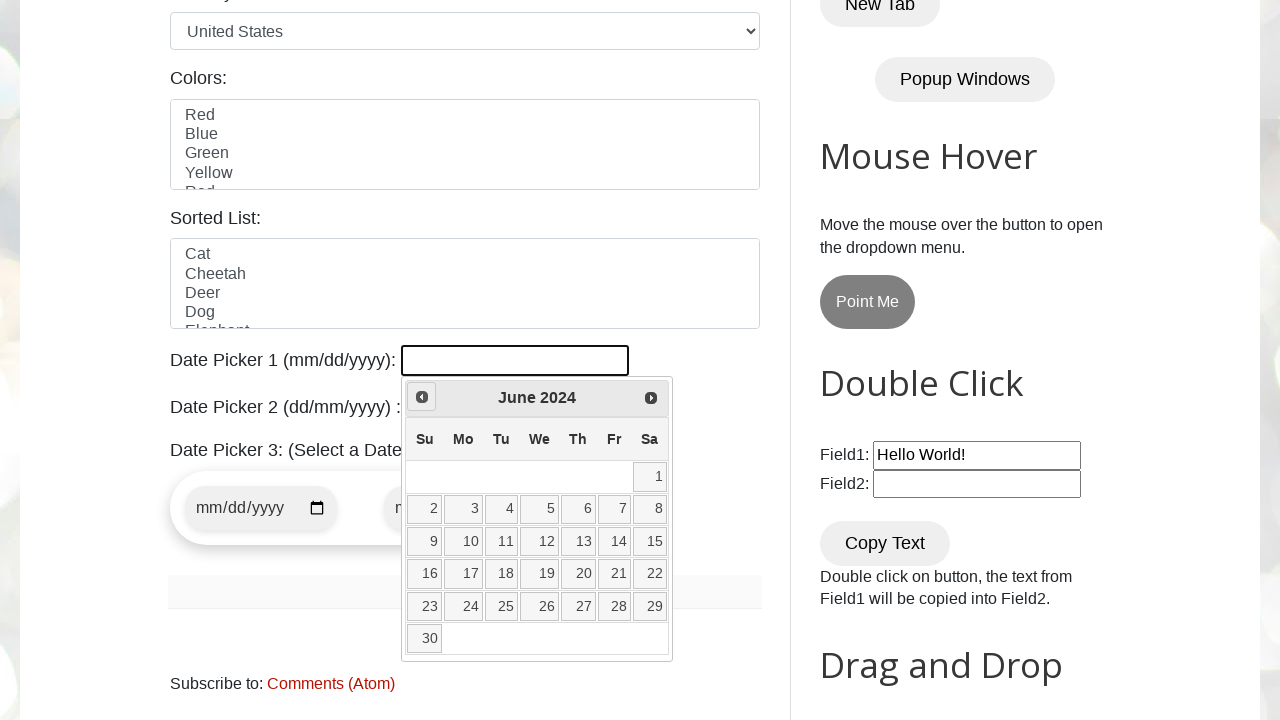

Clicked previous month button (currently at June 2024) at (422, 397) on [title="Prev"]
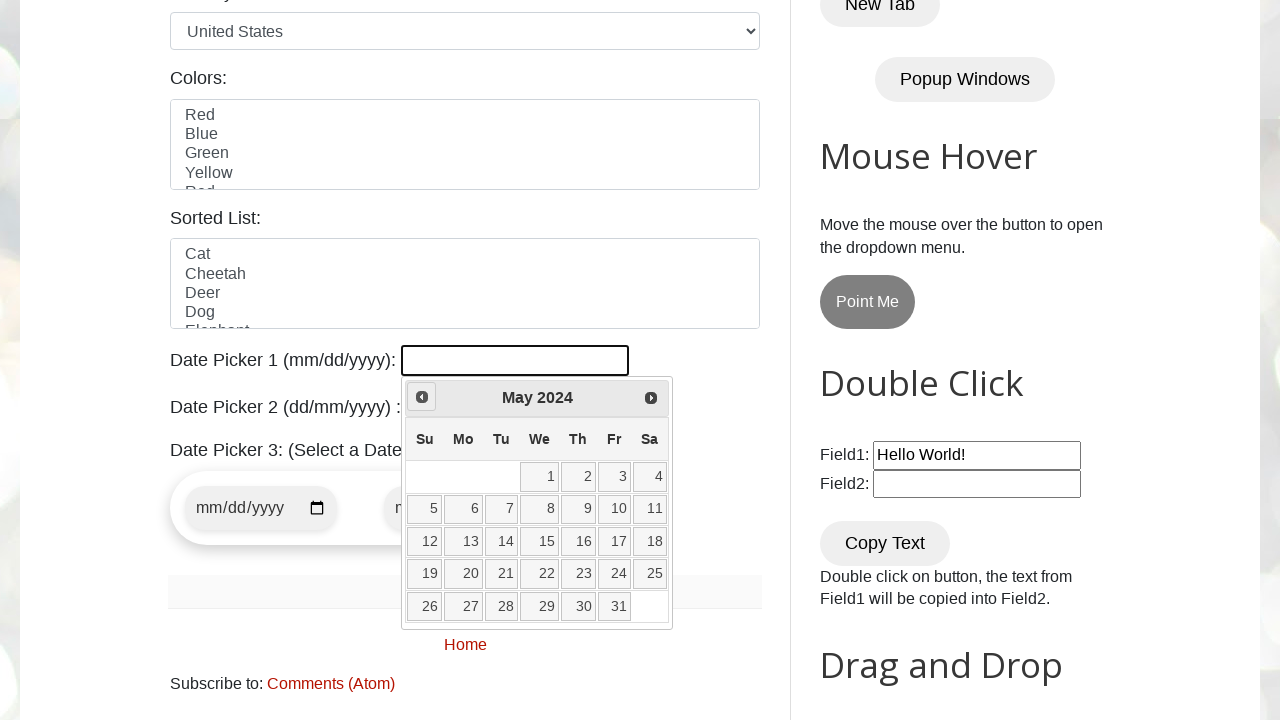

Clicked previous month button (currently at May 2024) at (422, 397) on [title="Prev"]
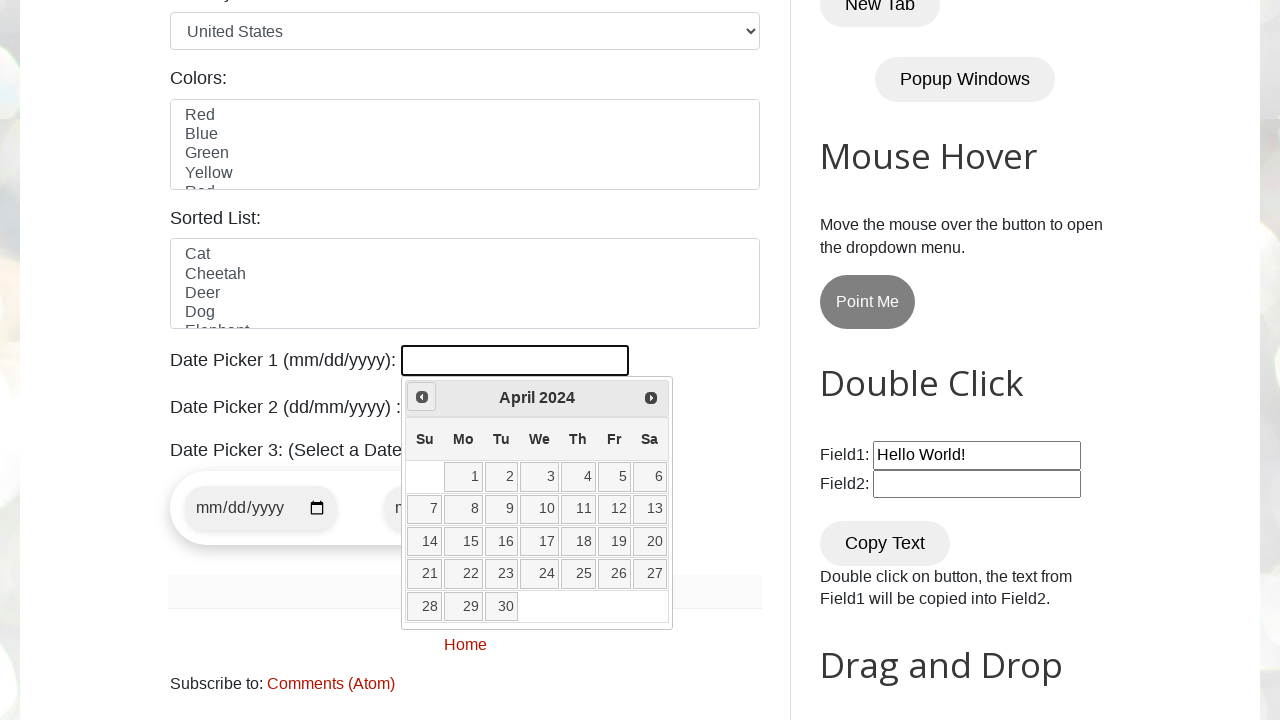

Clicked previous month button (currently at April 2024) at (422, 397) on [title="Prev"]
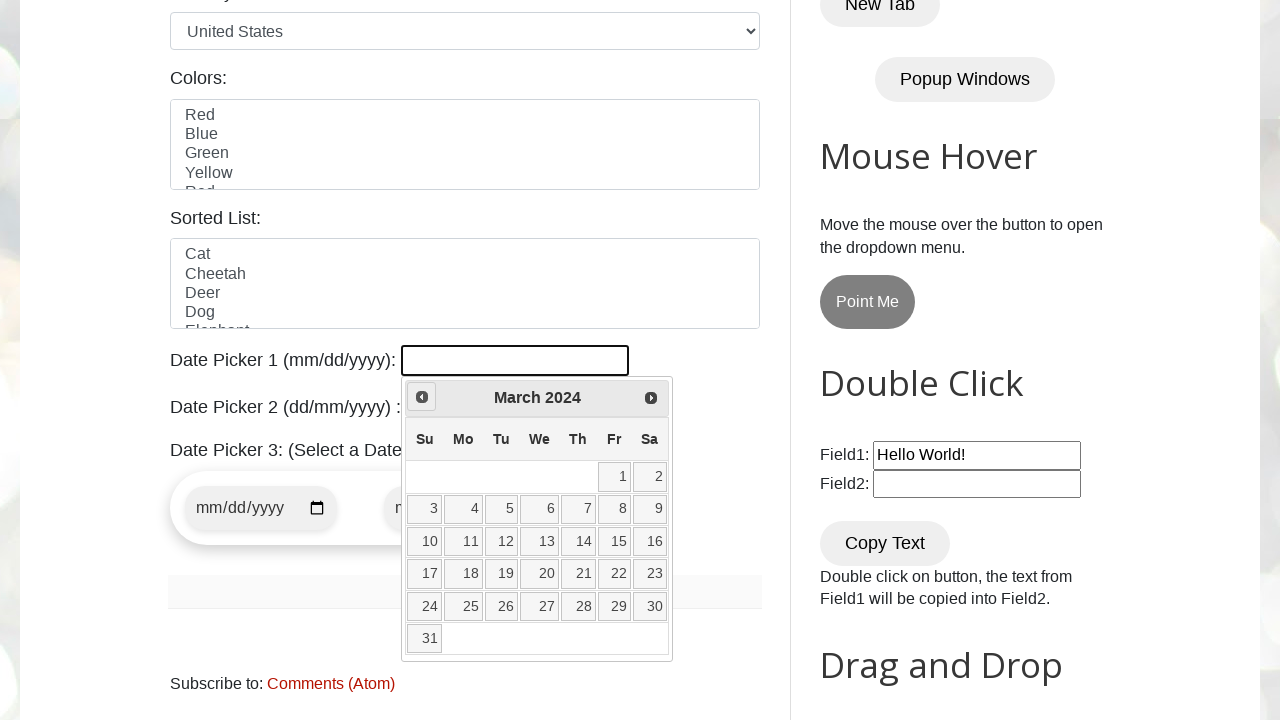

Clicked previous month button (currently at March 2024) at (422, 397) on [title="Prev"]
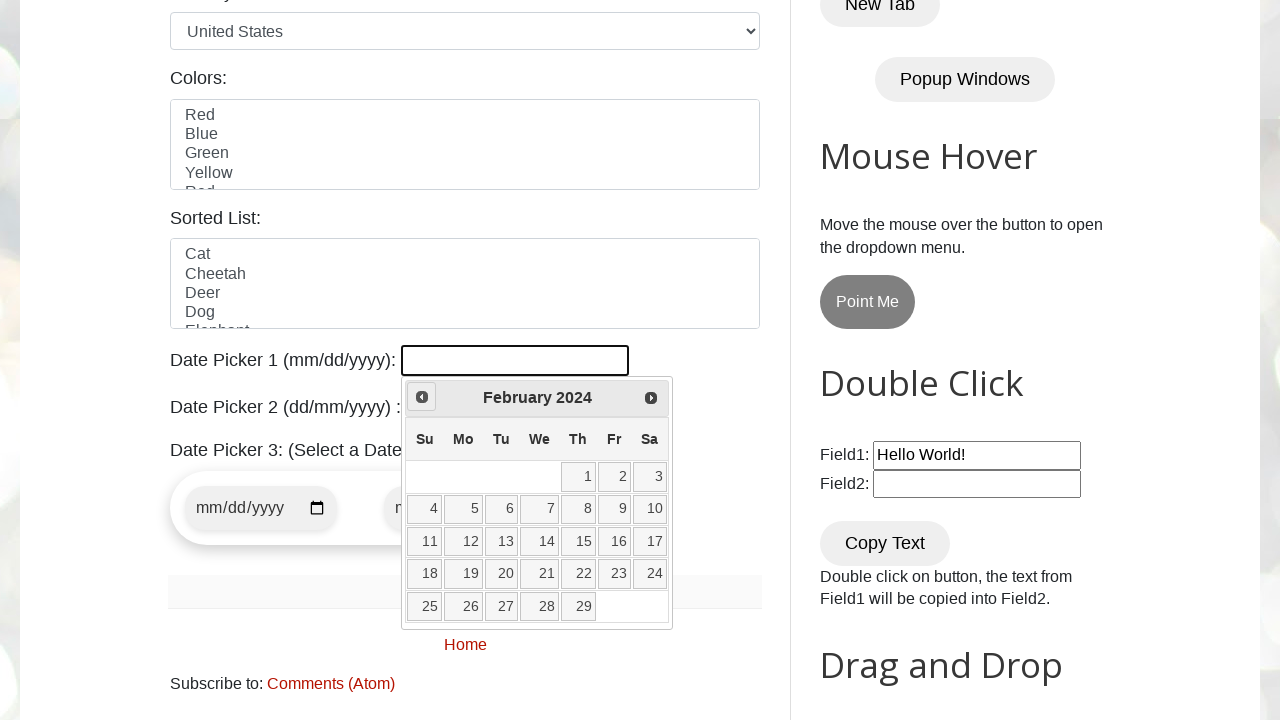

Clicked previous month button (currently at February 2024) at (422, 397) on [title="Prev"]
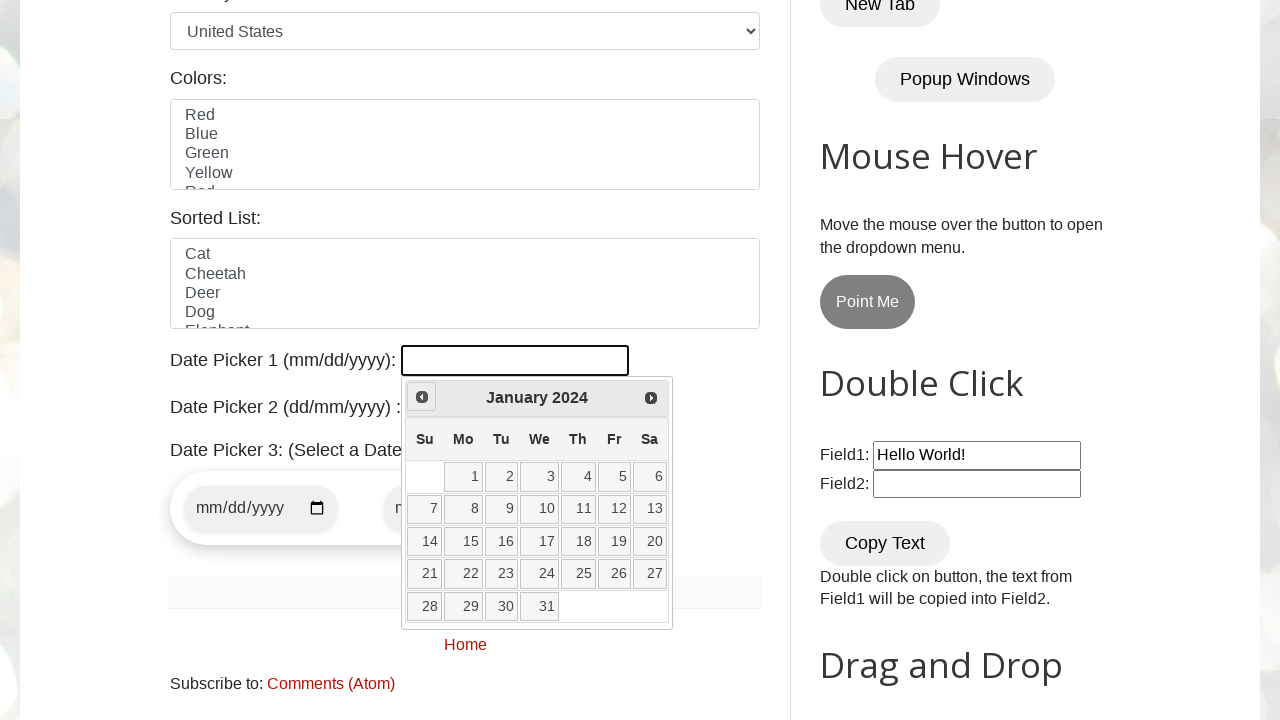

Clicked previous month button (currently at January 2024) at (422, 397) on [title="Prev"]
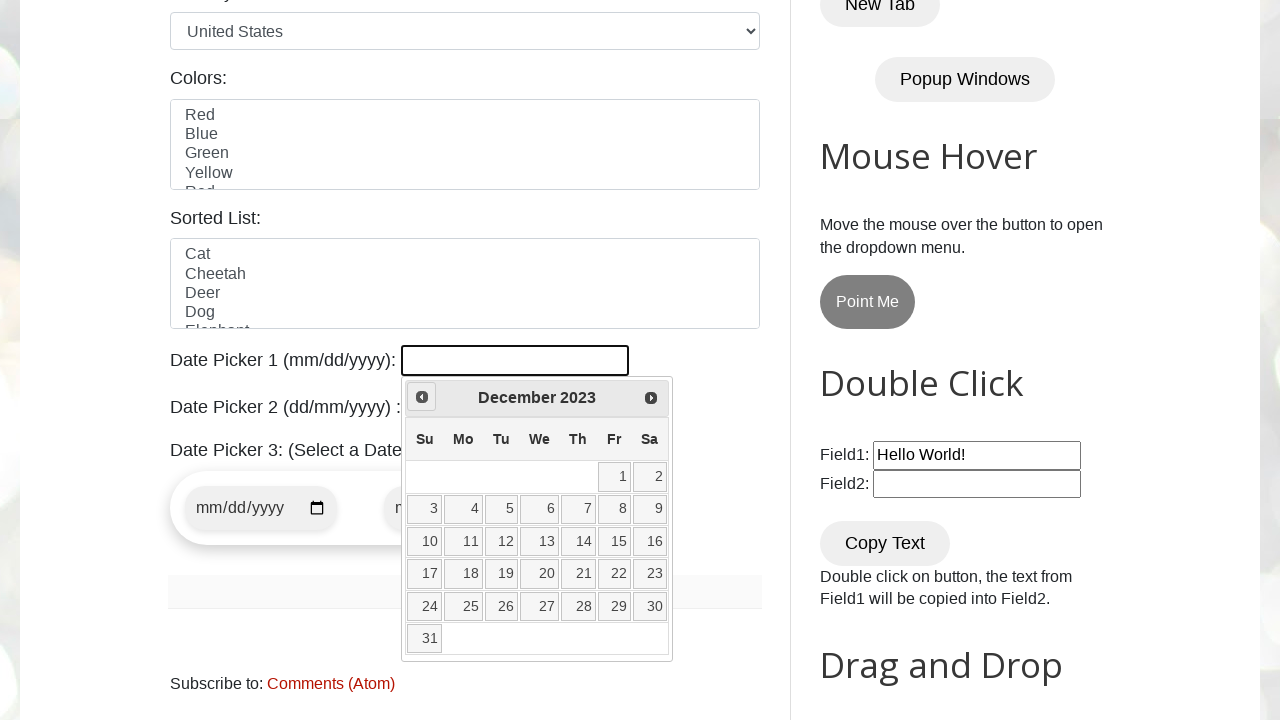

Clicked previous month button (currently at December 2023) at (422, 397) on [title="Prev"]
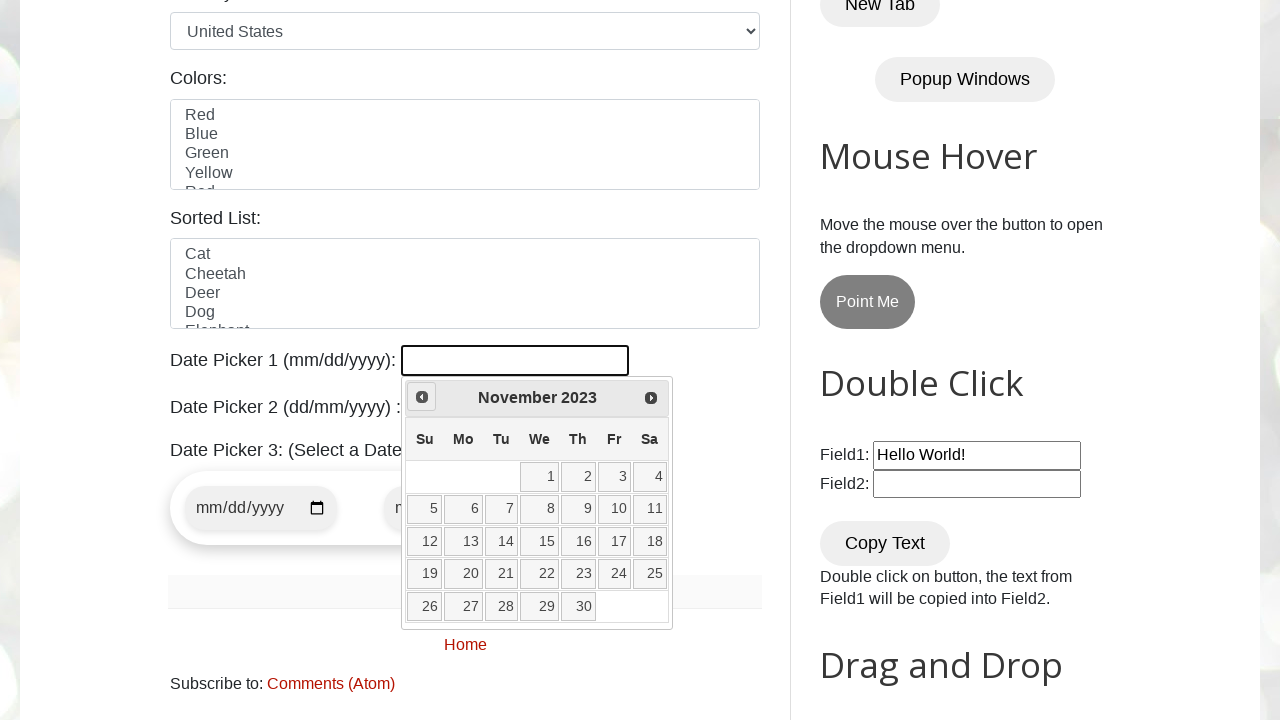

Clicked previous month button (currently at November 2023) at (422, 397) on [title="Prev"]
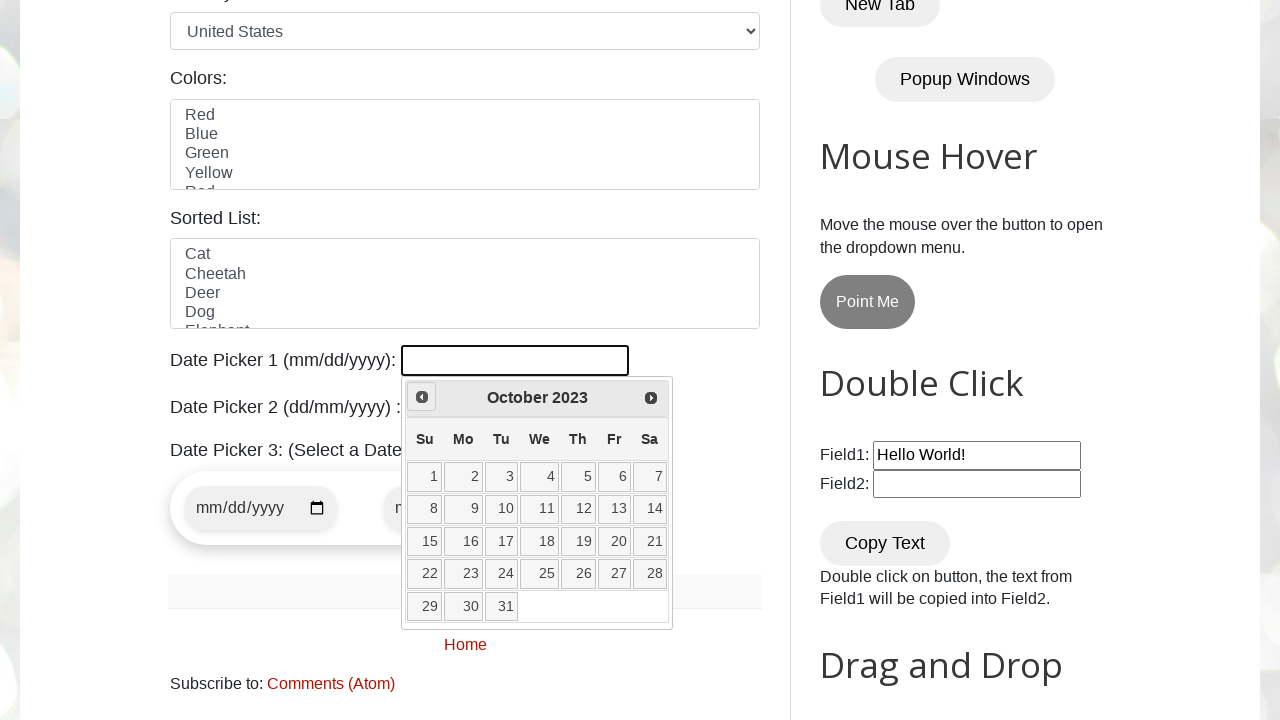

Clicked previous month button (currently at October 2023) at (422, 397) on [title="Prev"]
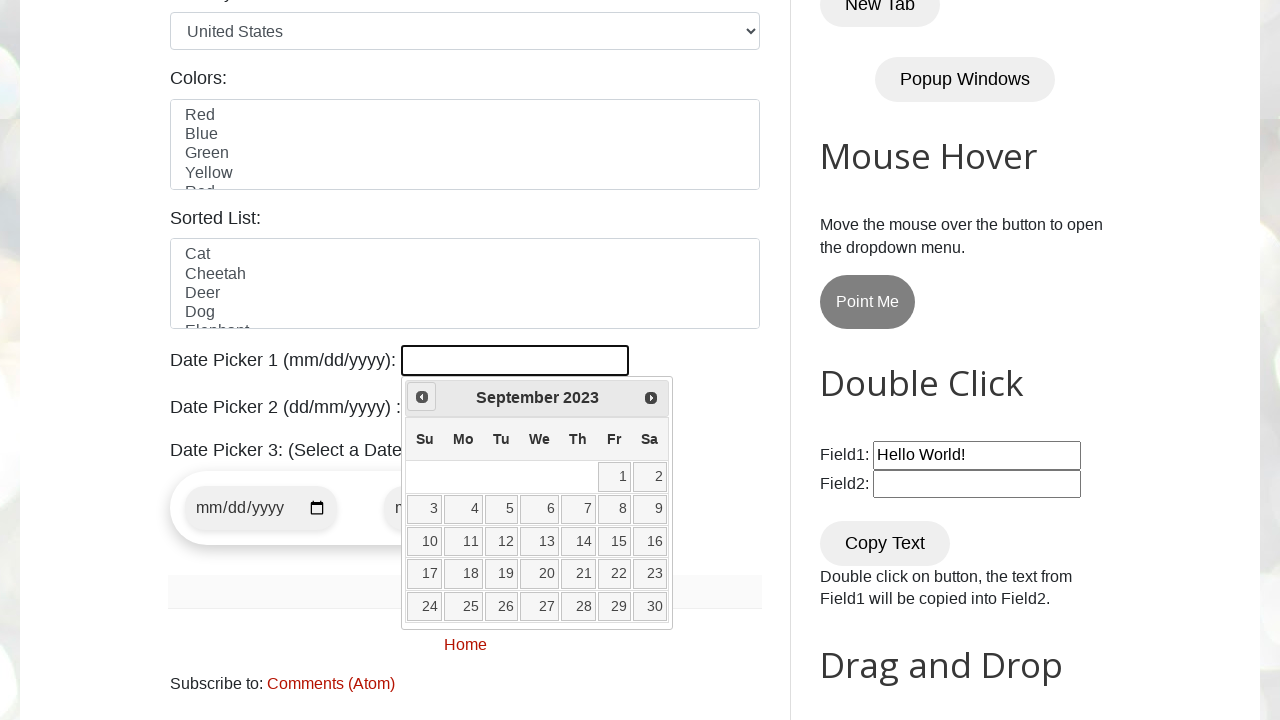

Clicked previous month button (currently at September 2023) at (422, 397) on [title="Prev"]
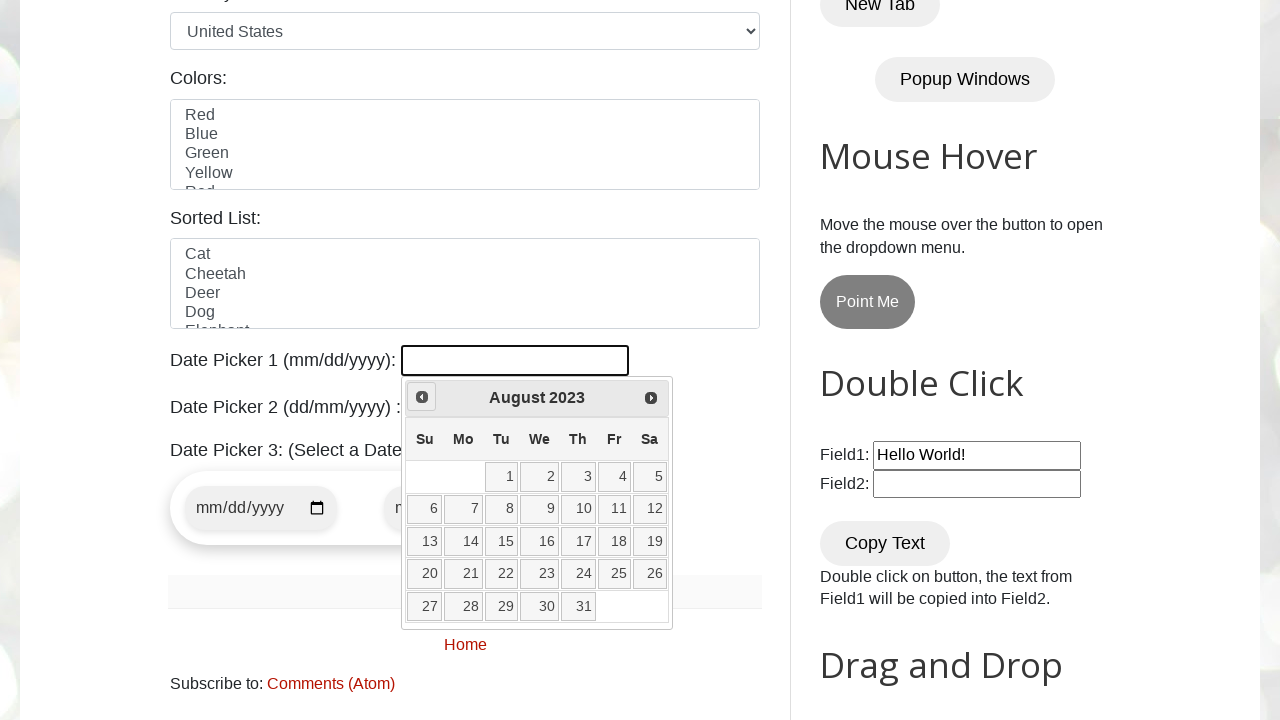

Clicked previous month button (currently at August 2023) at (422, 397) on [title="Prev"]
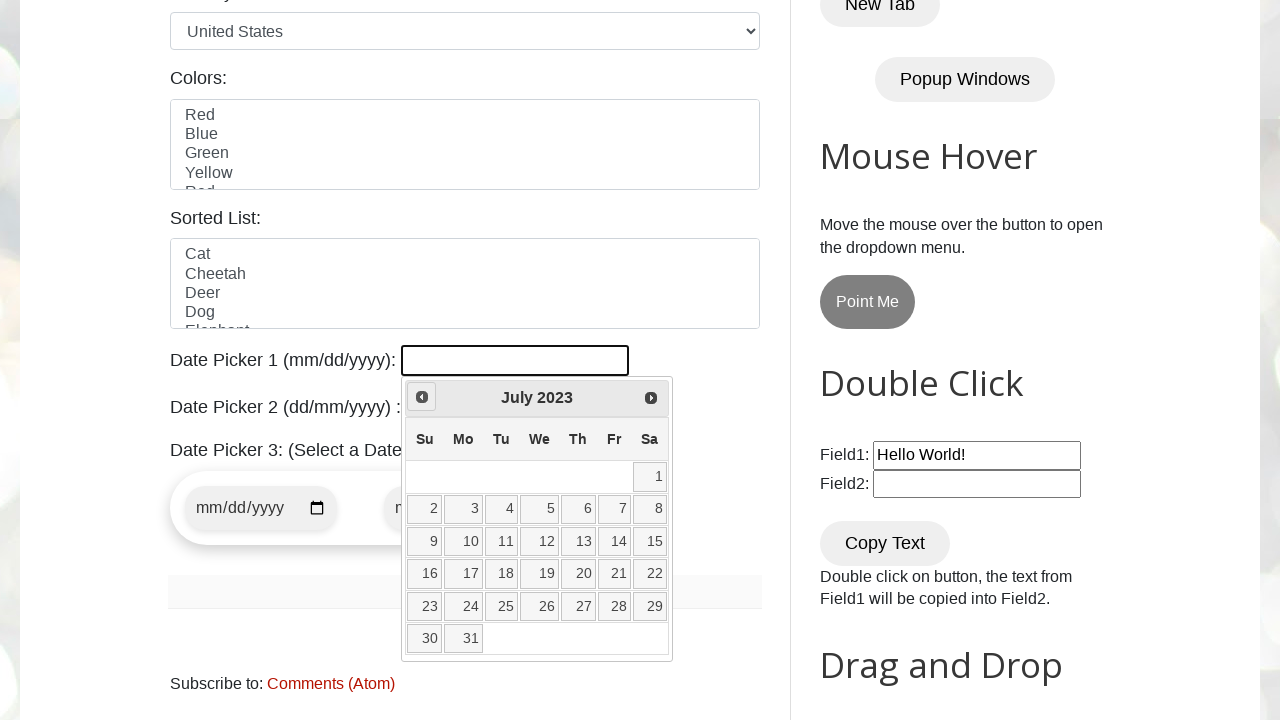

Clicked previous month button (currently at July 2023) at (422, 397) on [title="Prev"]
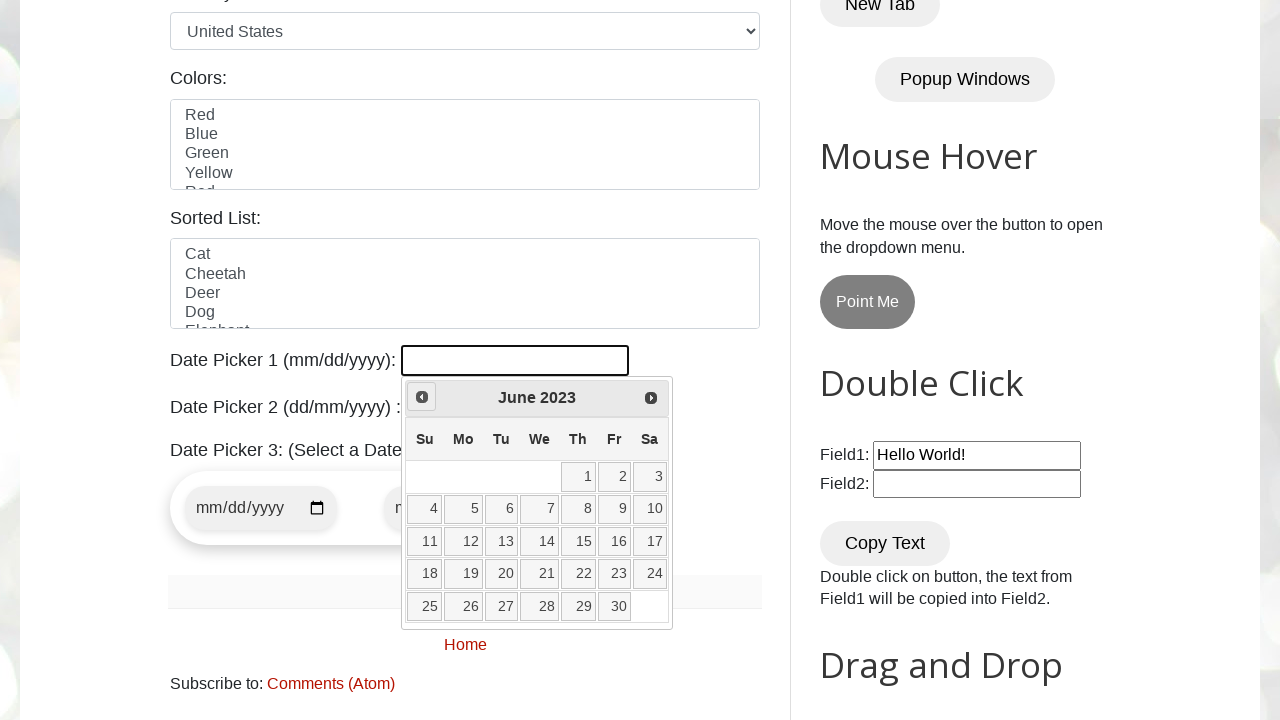

Clicked previous month button (currently at June 2023) at (422, 397) on [title="Prev"]
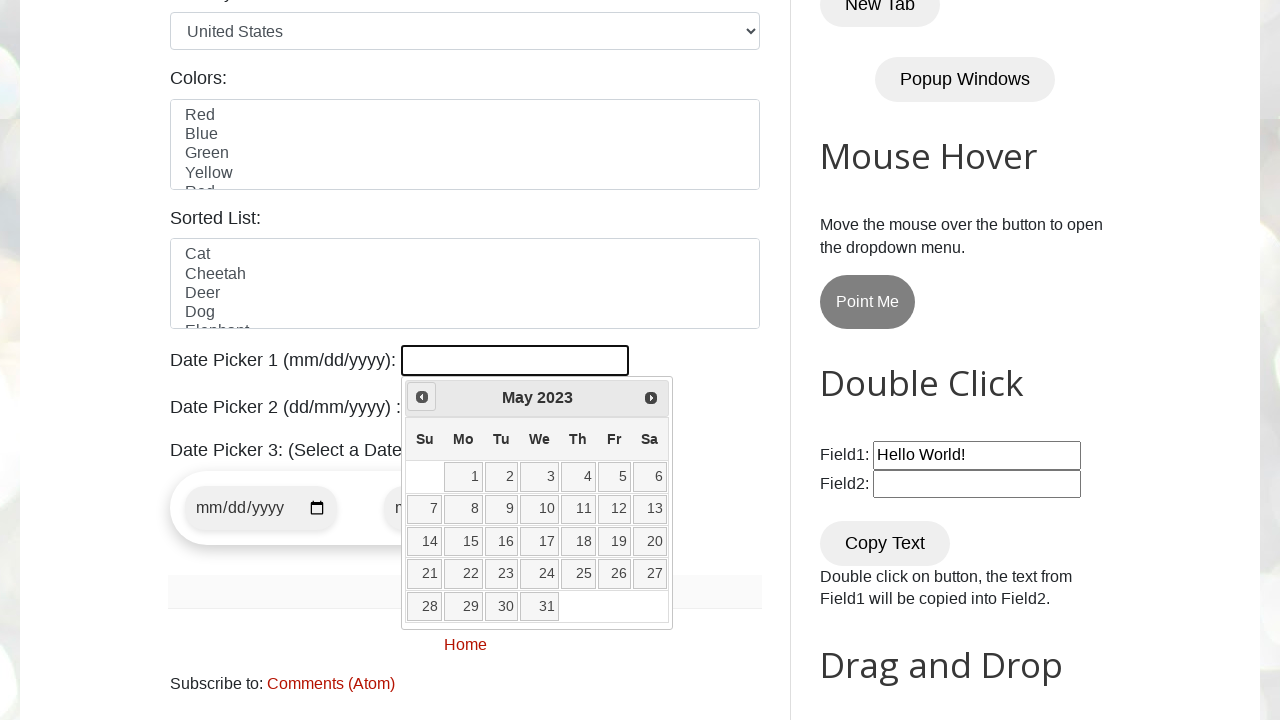

Clicked previous month button (currently at May 2023) at (422, 397) on [title="Prev"]
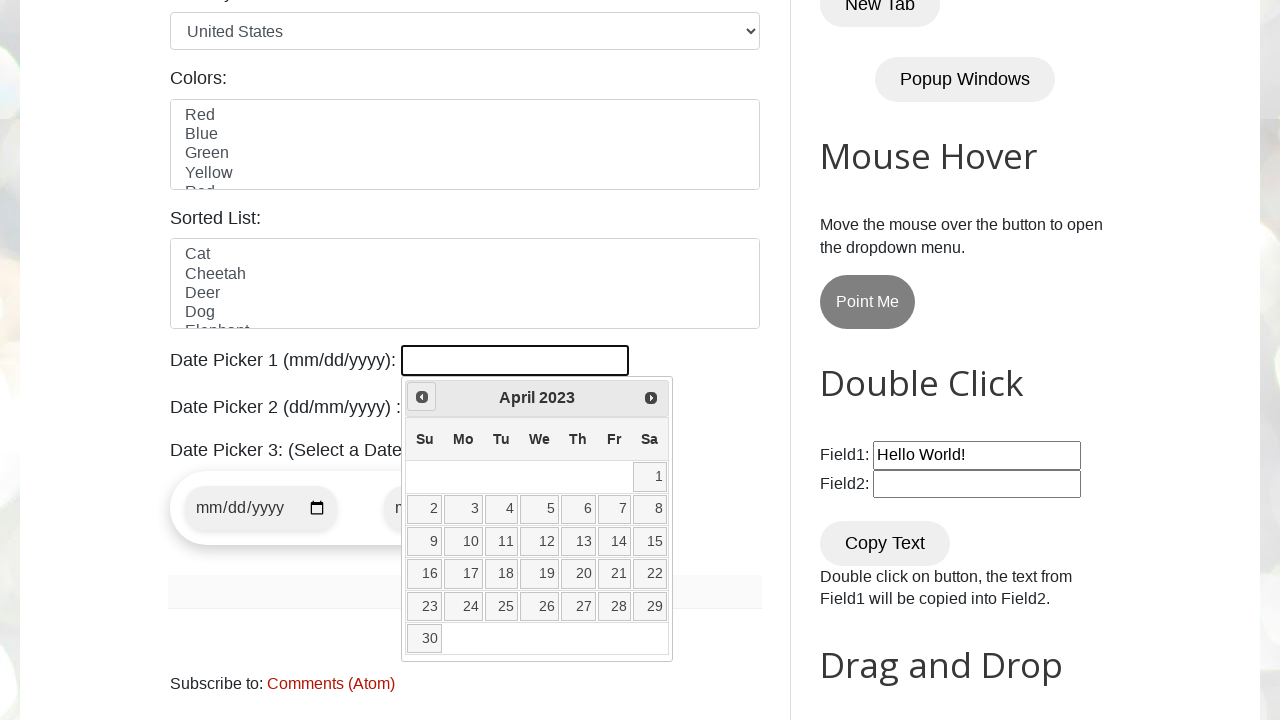

Clicked previous month button (currently at April 2023) at (422, 397) on [title="Prev"]
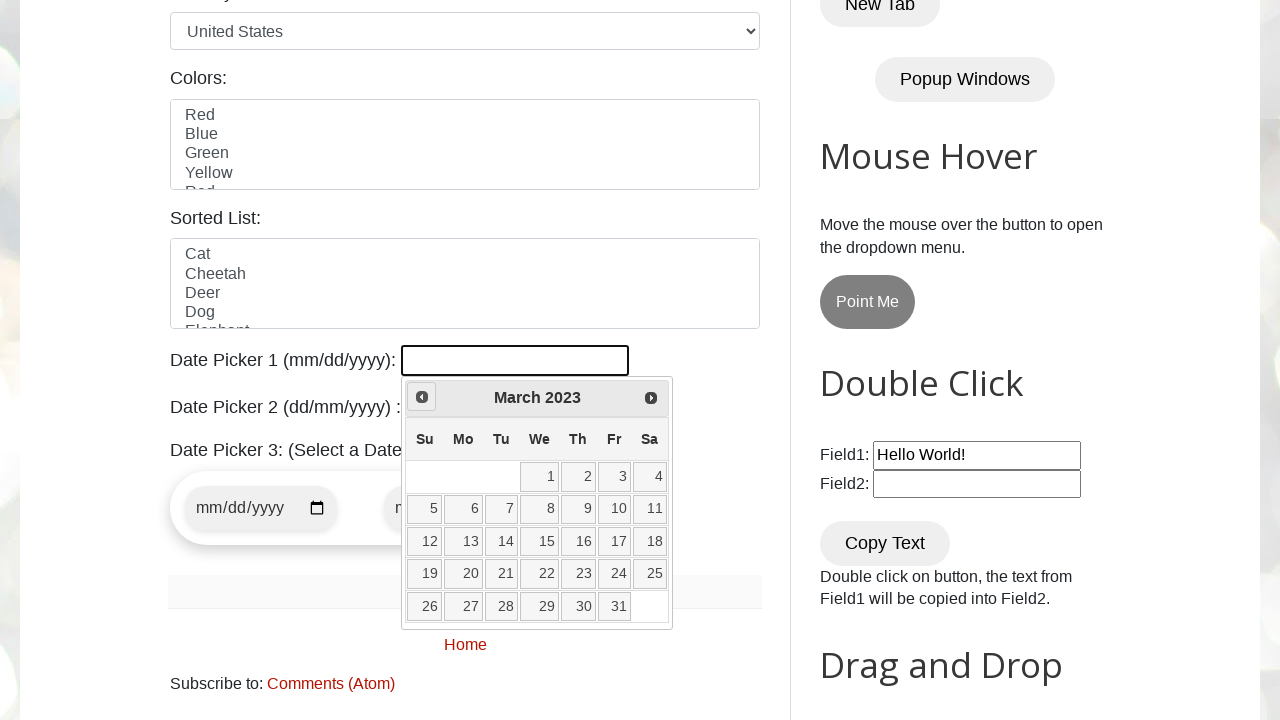

Clicked previous month button (currently at March 2023) at (422, 397) on [title="Prev"]
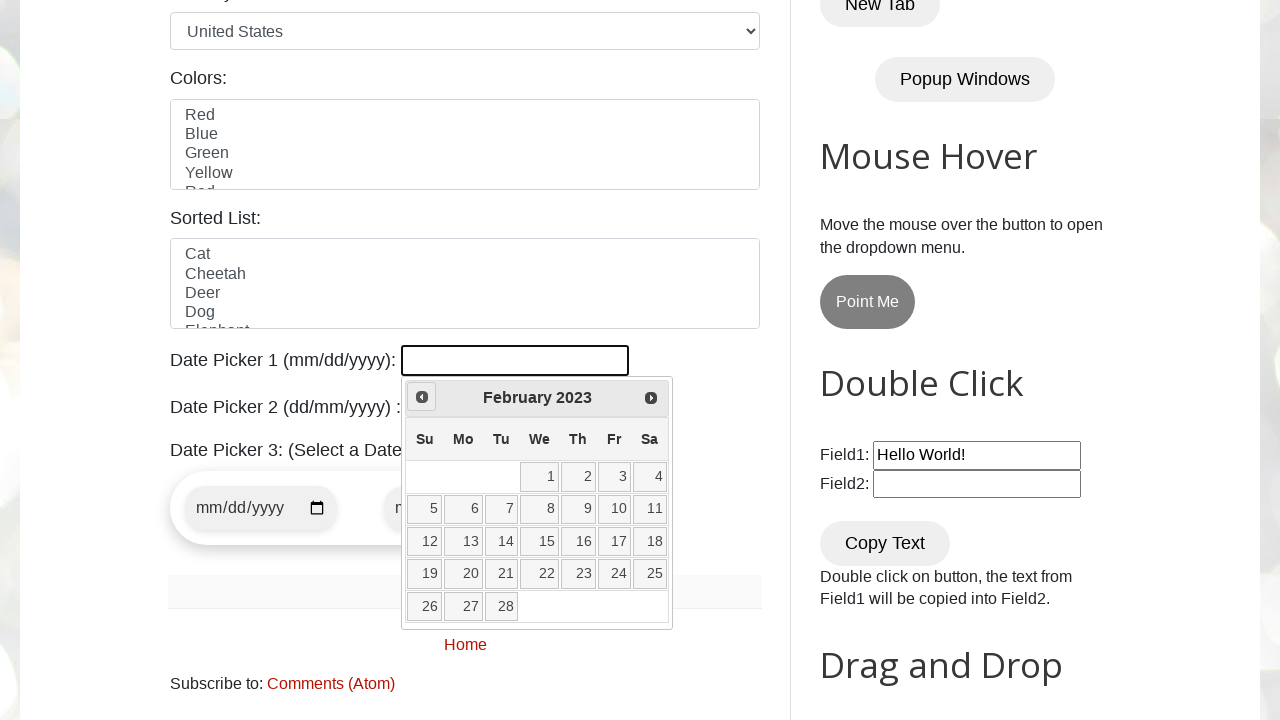

Clicked previous month button (currently at February 2023) at (422, 397) on [title="Prev"]
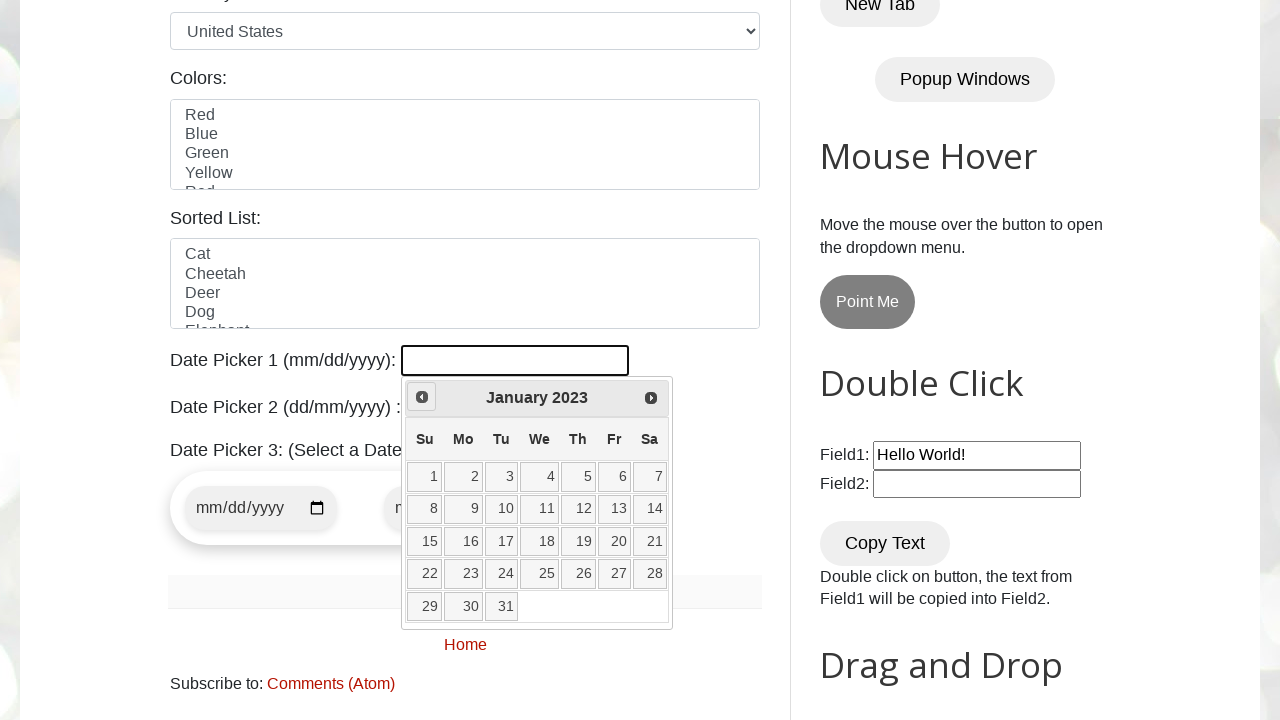

Clicked previous month button (currently at January 2023) at (422, 397) on [title="Prev"]
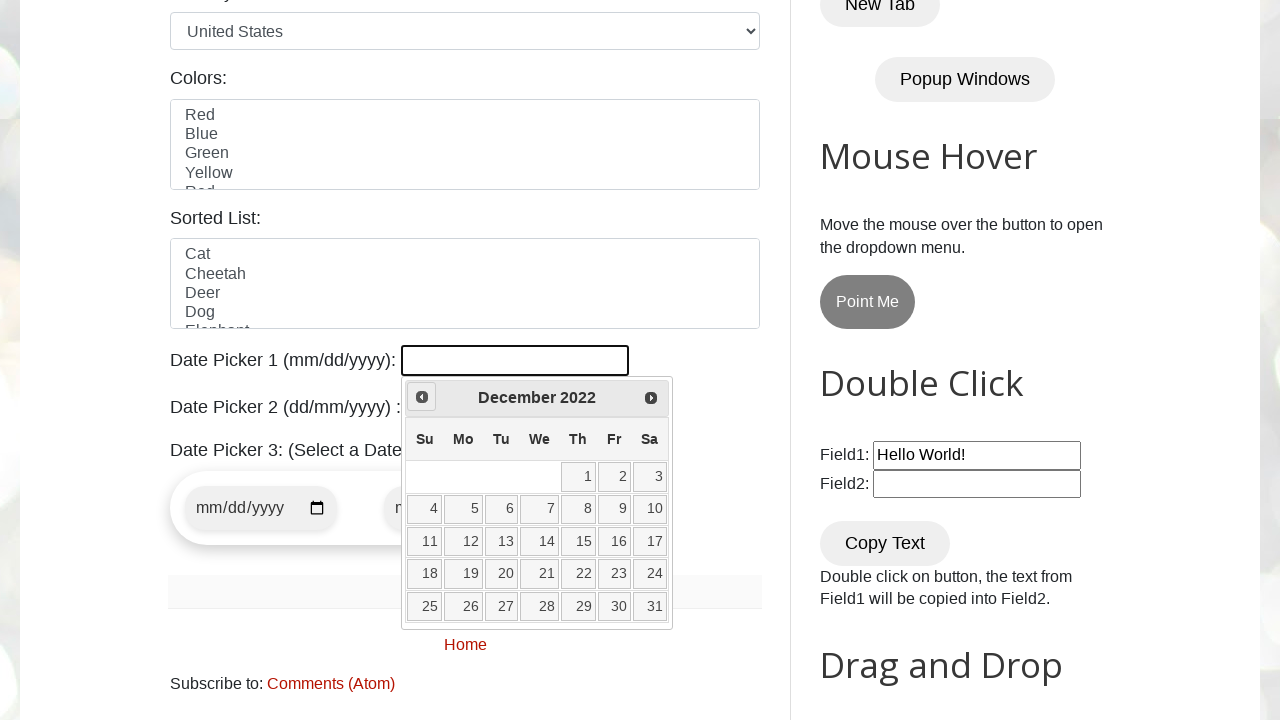

Clicked previous month button (currently at December 2022) at (422, 397) on [title="Prev"]
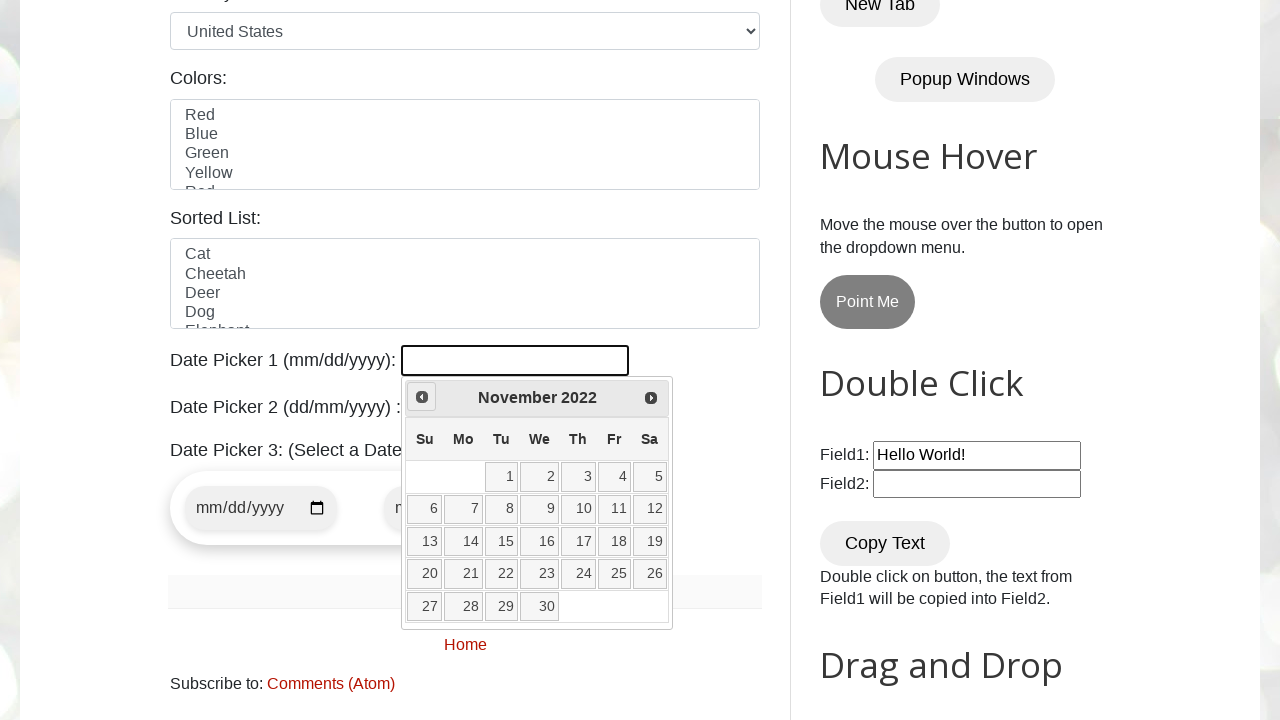

Clicked previous month button (currently at November 2022) at (422, 397) on [title="Prev"]
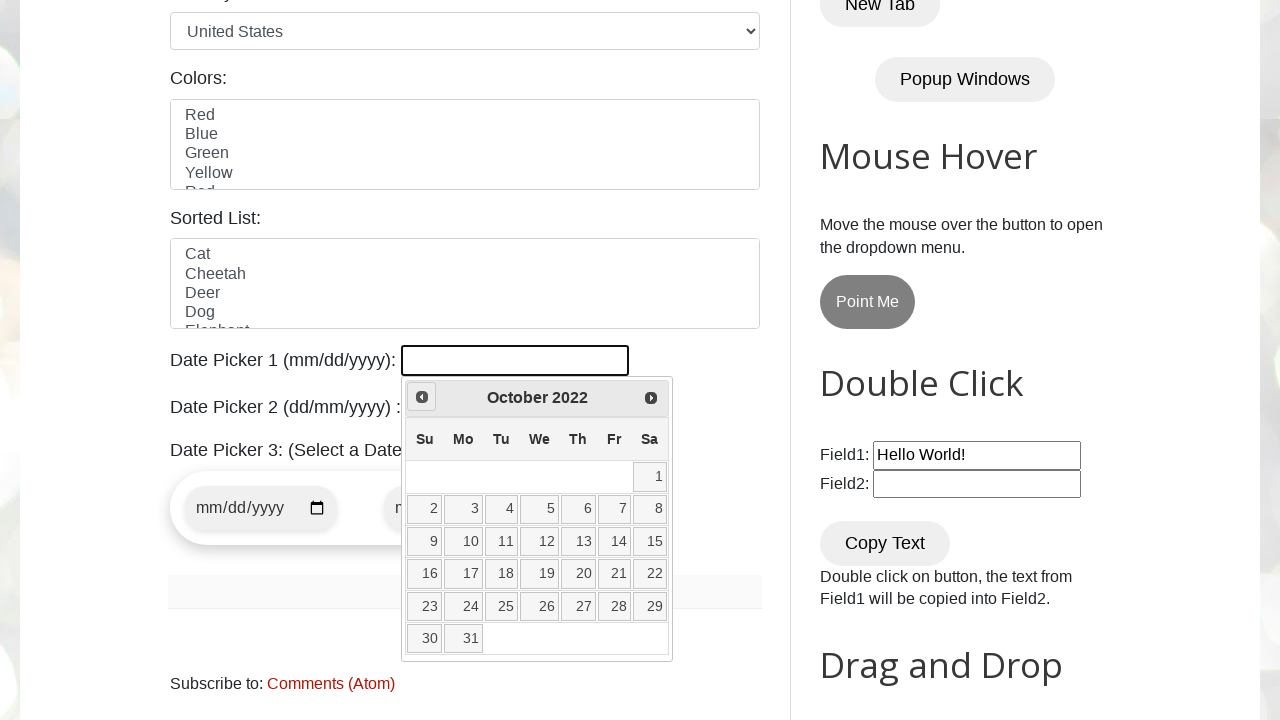

Clicked previous month button (currently at October 2022) at (422, 397) on [title="Prev"]
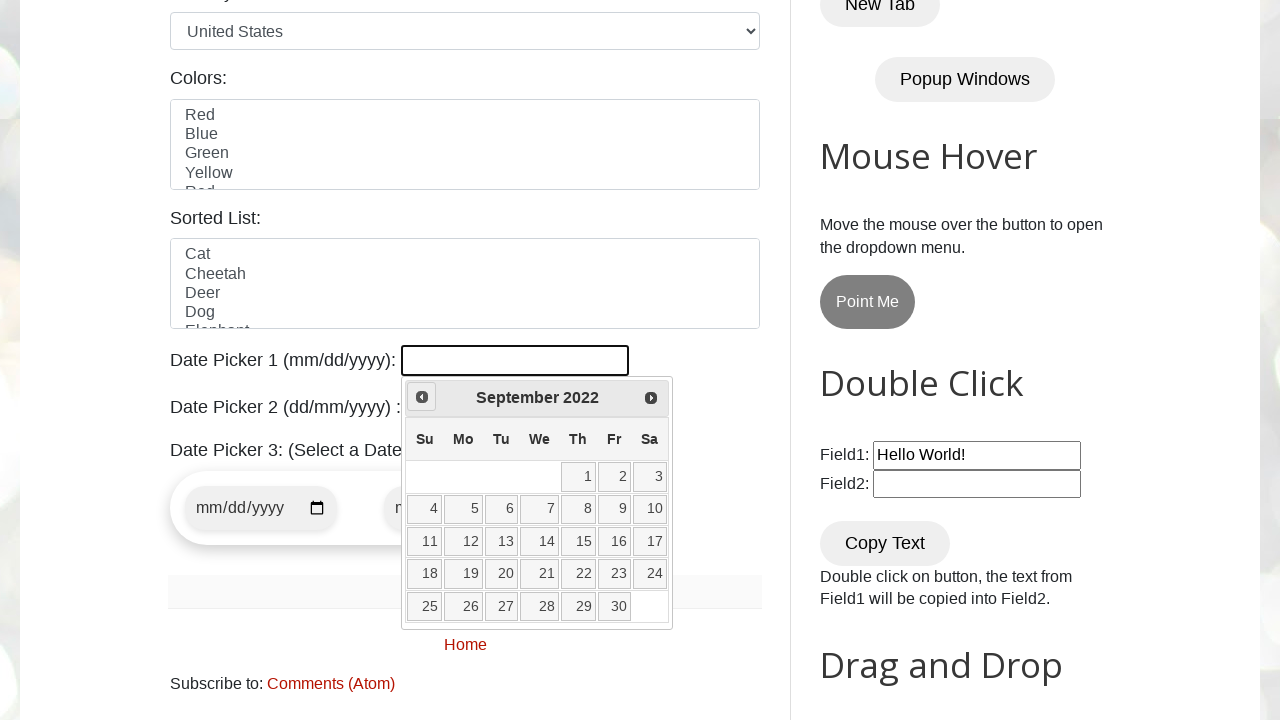

Clicked previous month button (currently at September 2022) at (422, 397) on [title="Prev"]
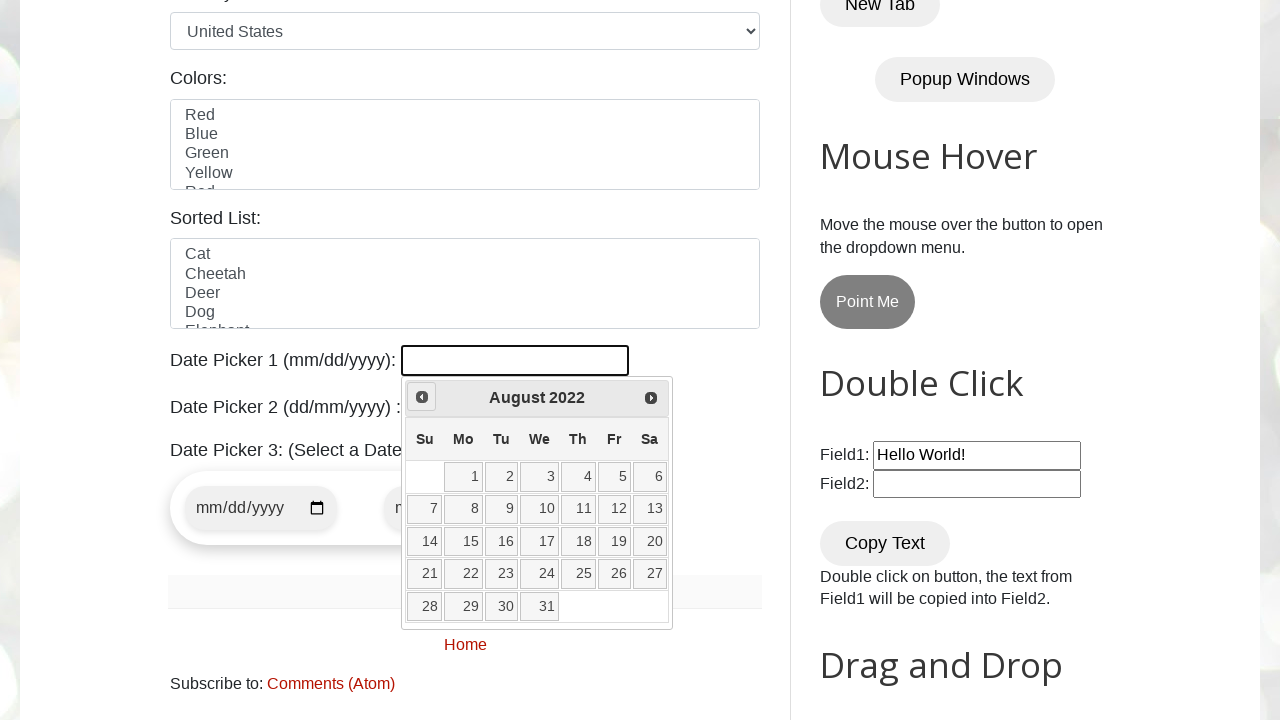

Clicked previous month button (currently at August 2022) at (422, 397) on [title="Prev"]
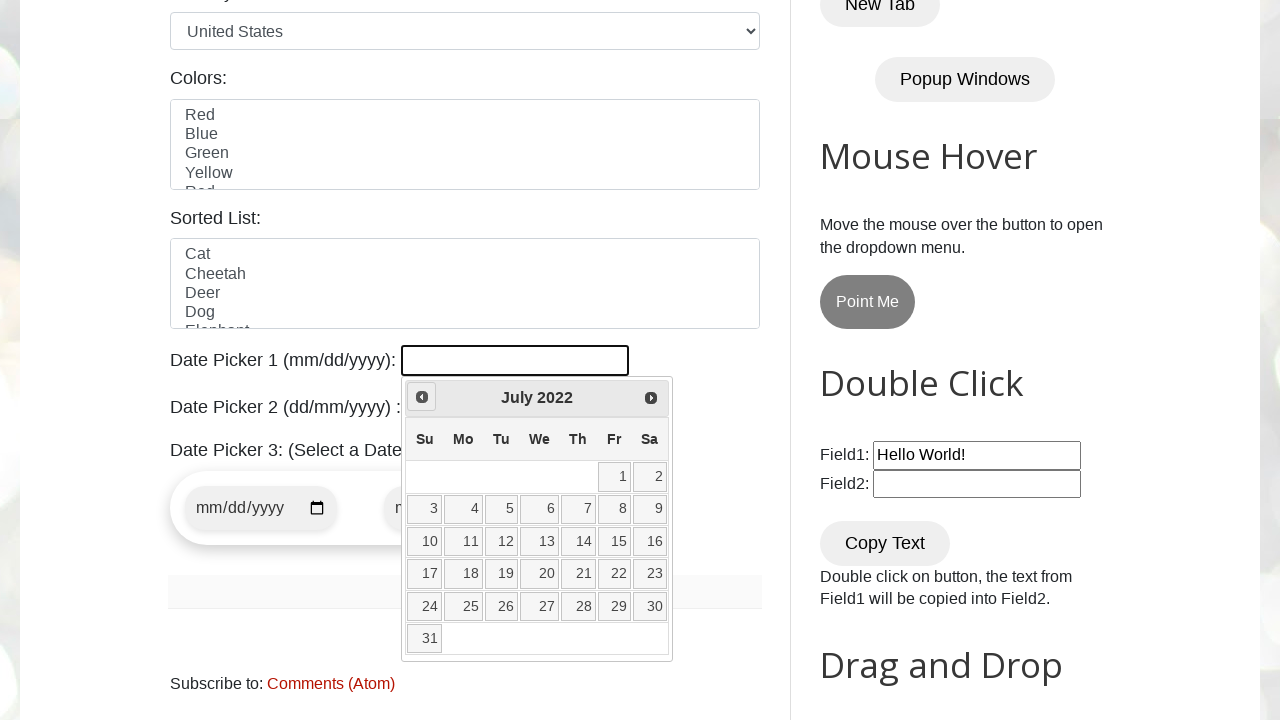

Clicked previous month button (currently at July 2022) at (422, 397) on [title="Prev"]
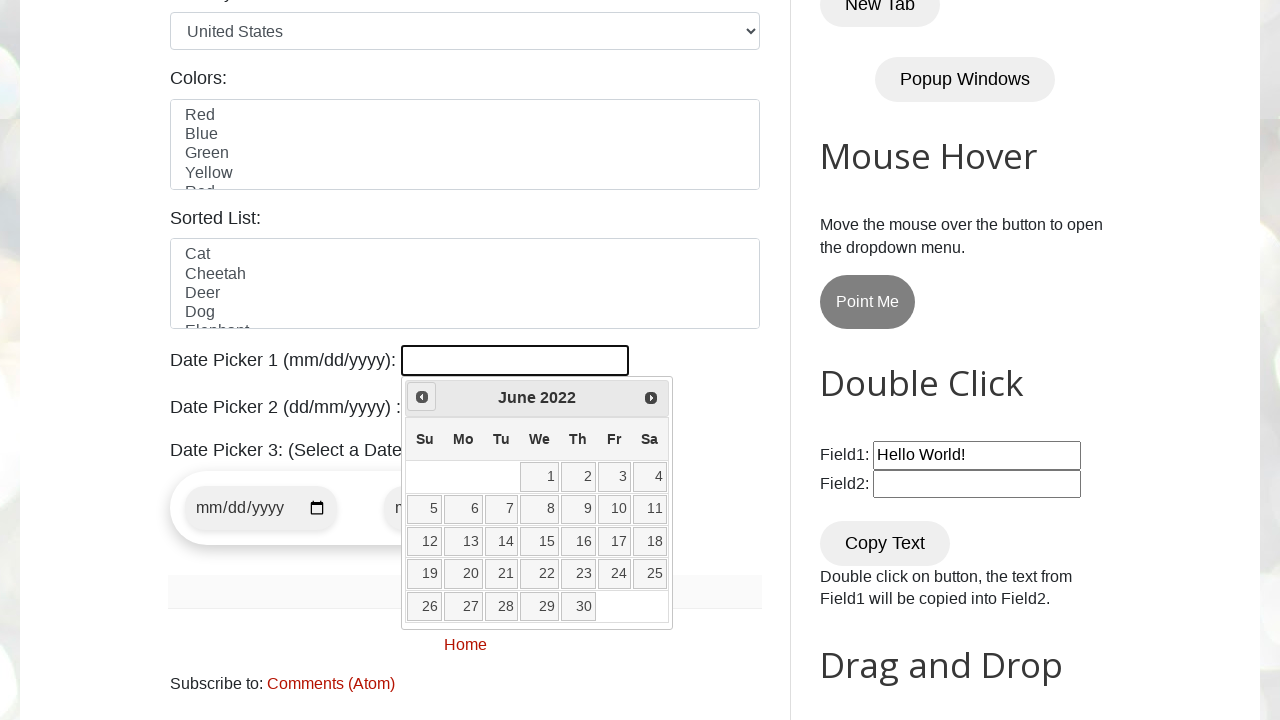

Clicked previous month button (currently at June 2022) at (422, 397) on [title="Prev"]
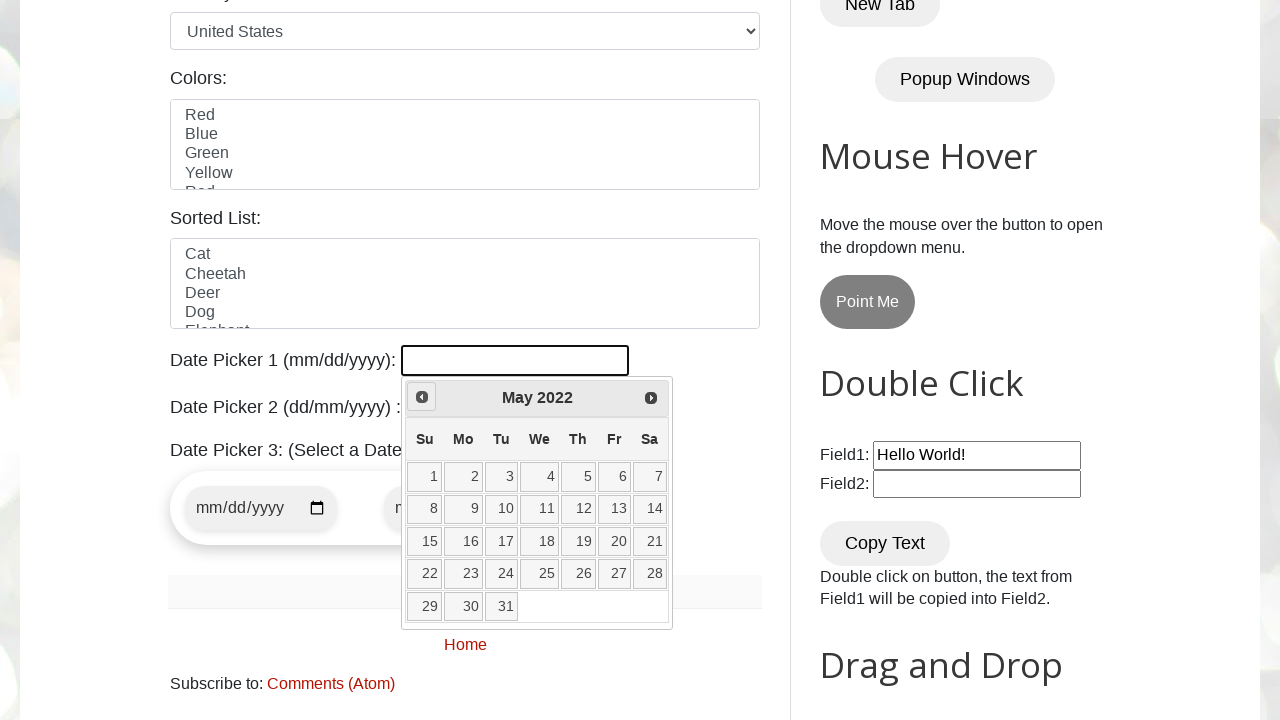

Clicked previous month button (currently at May 2022) at (422, 397) on [title="Prev"]
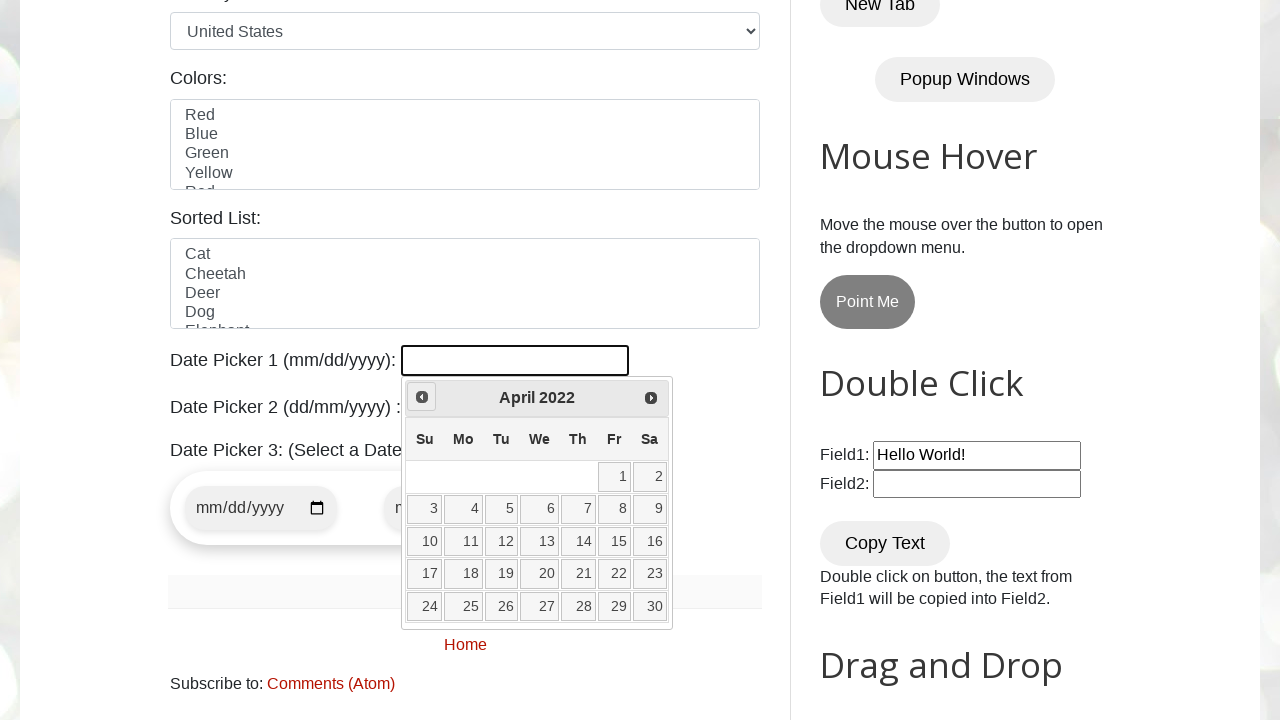

Clicked previous month button (currently at April 2022) at (422, 397) on [title="Prev"]
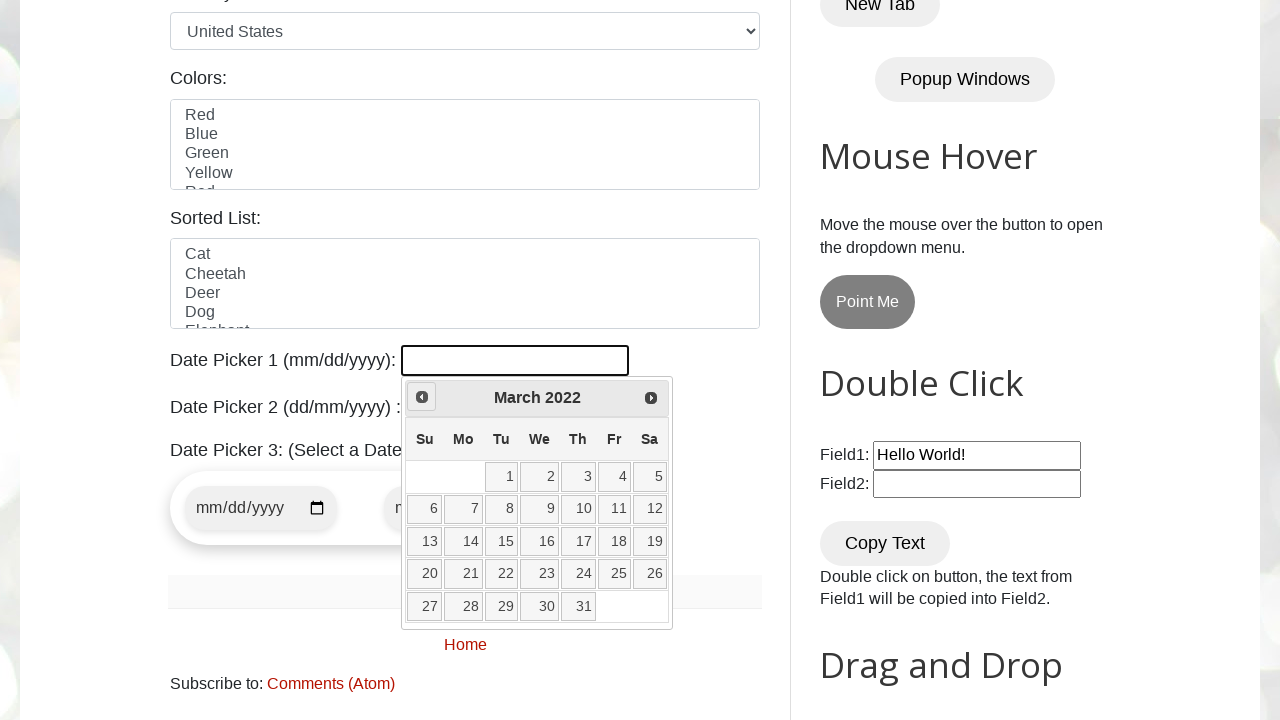

Clicked previous month button (currently at March 2022) at (422, 397) on [title="Prev"]
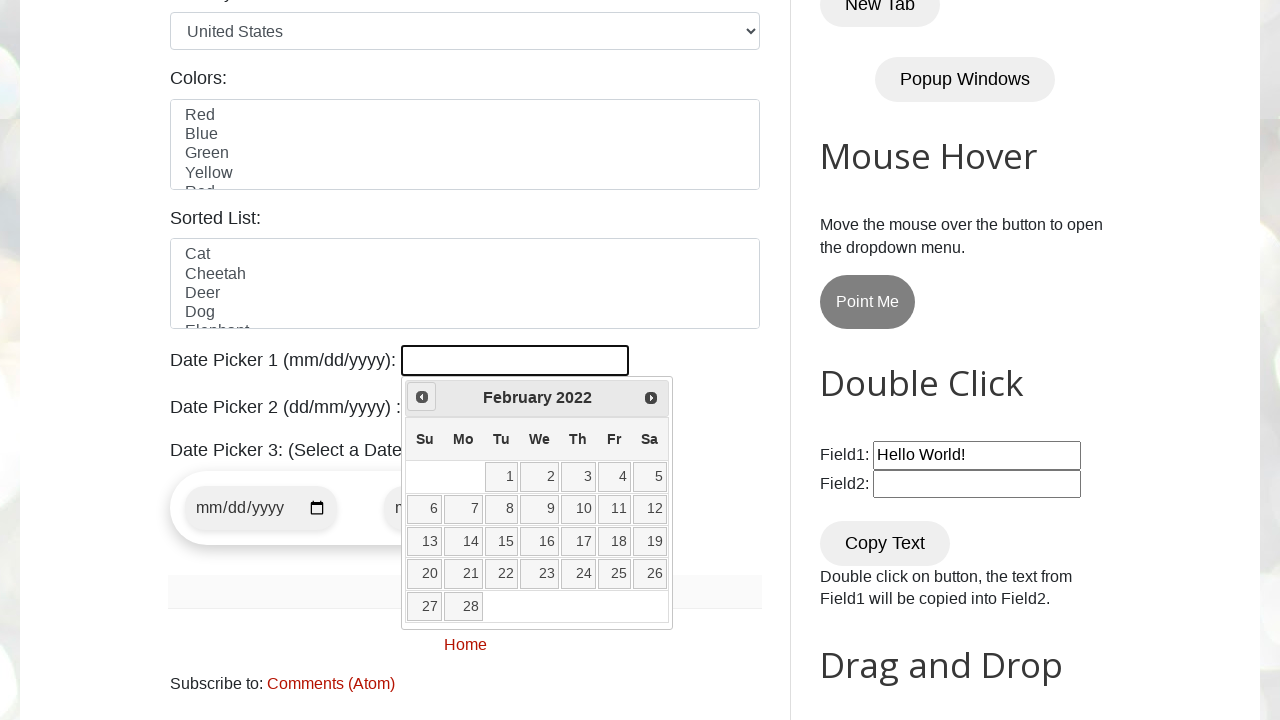

Clicked previous month button (currently at February 2022) at (422, 397) on [title="Prev"]
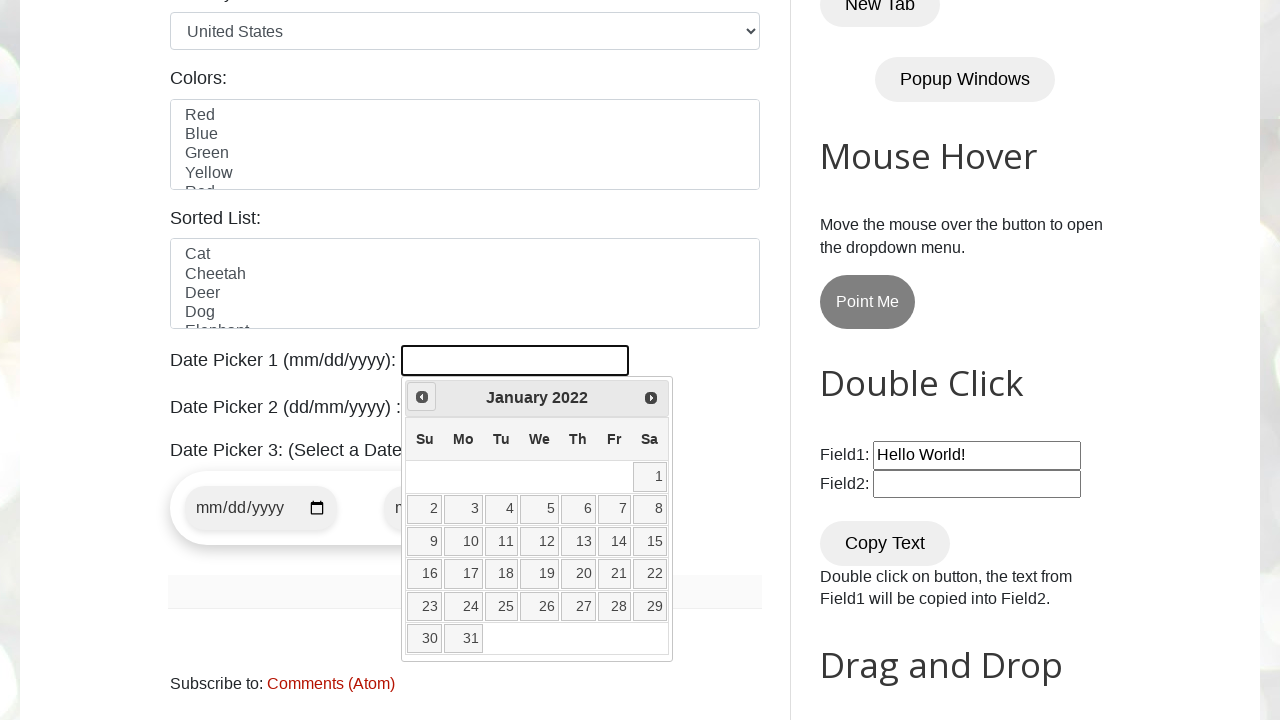

Clicked previous month button (currently at January 2022) at (422, 397) on [title="Prev"]
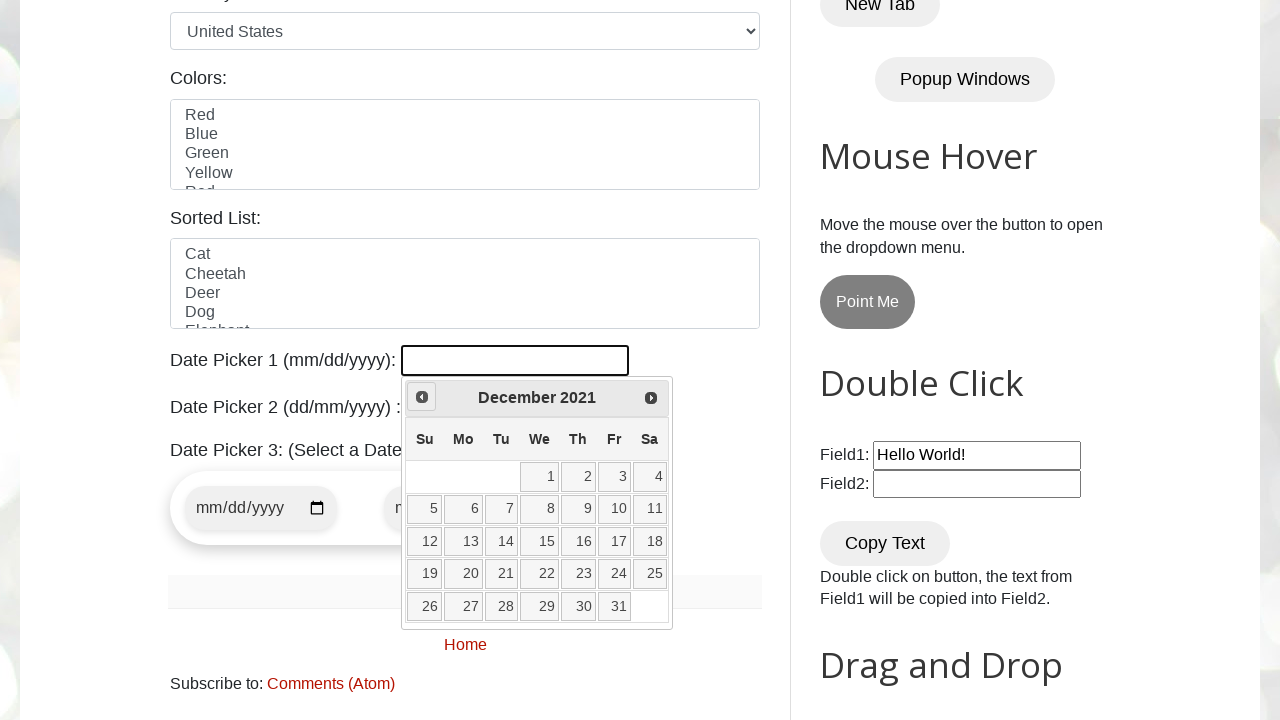

Clicked previous month button (currently at December 2021) at (422, 397) on [title="Prev"]
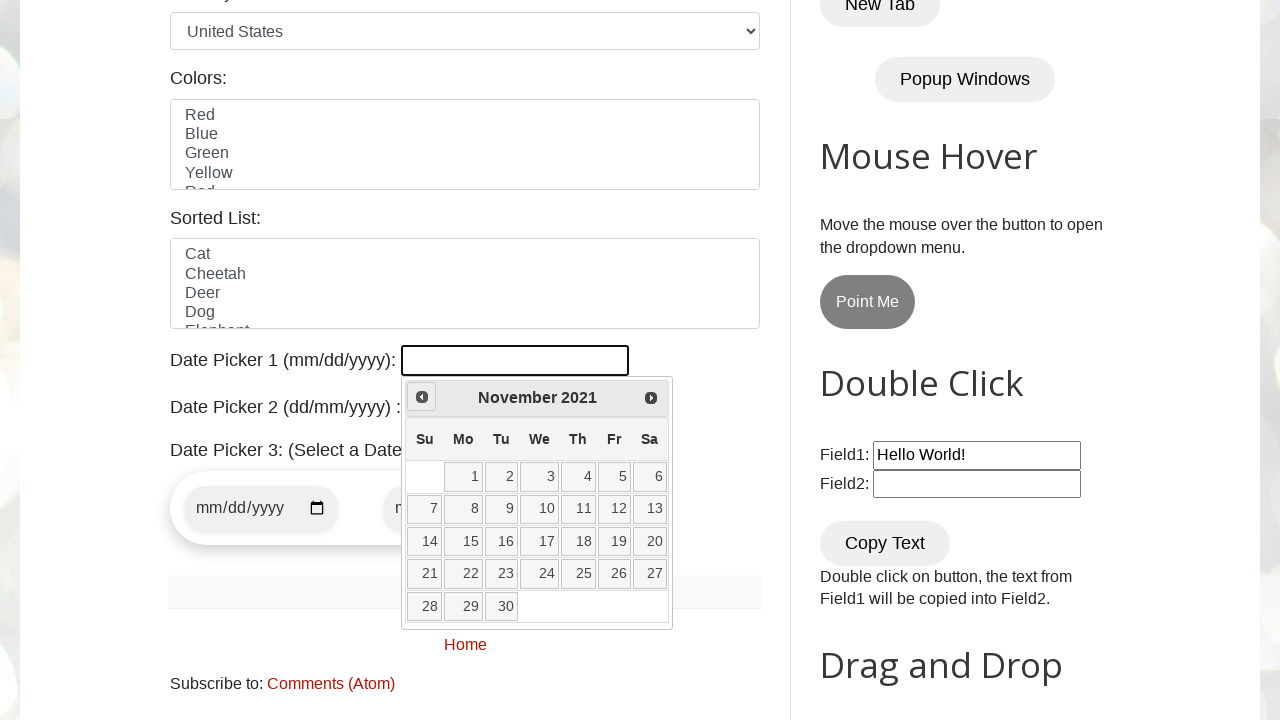

Clicked previous month button (currently at November 2021) at (422, 397) on [title="Prev"]
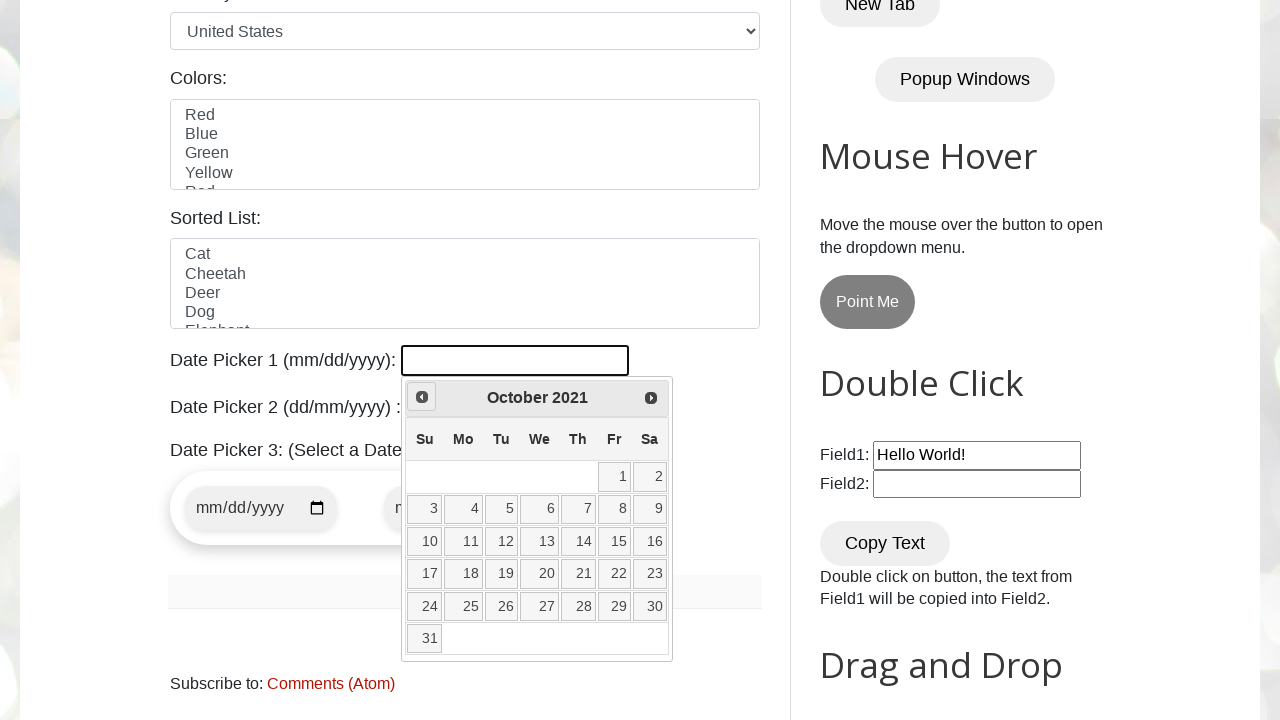

Clicked previous month button (currently at October 2021) at (422, 397) on [title="Prev"]
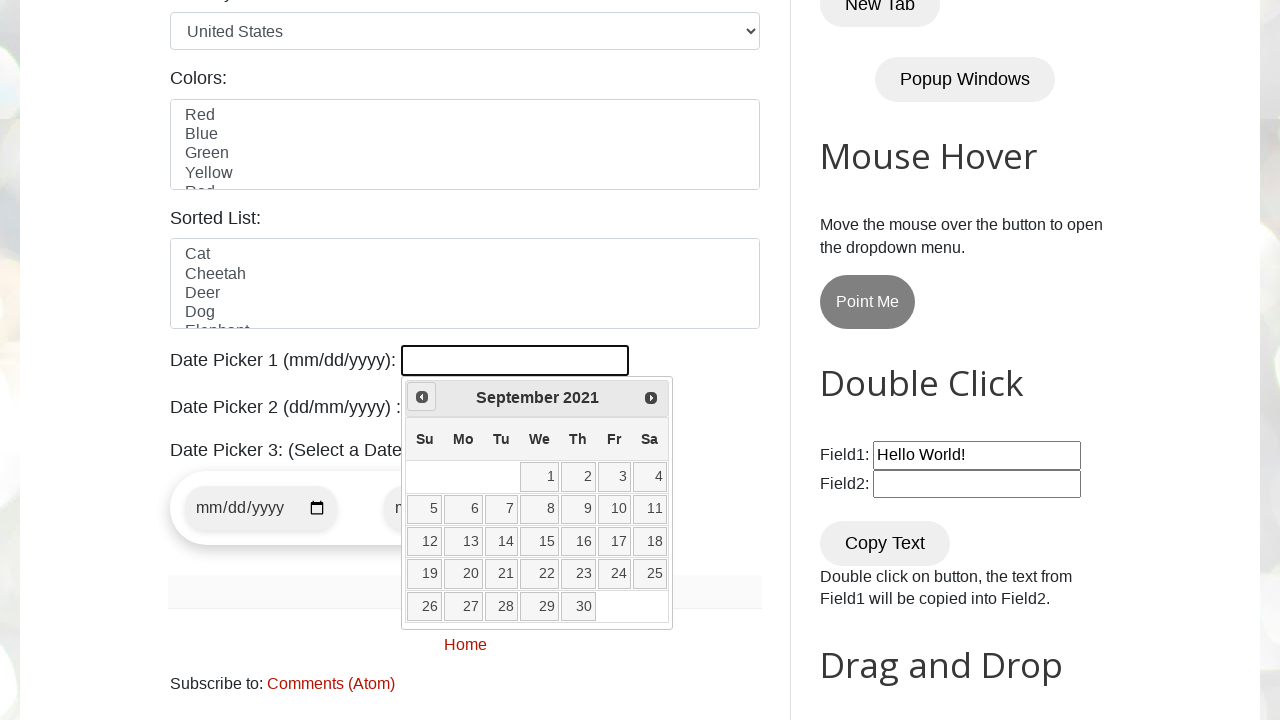

Clicked previous month button (currently at September 2021) at (422, 397) on [title="Prev"]
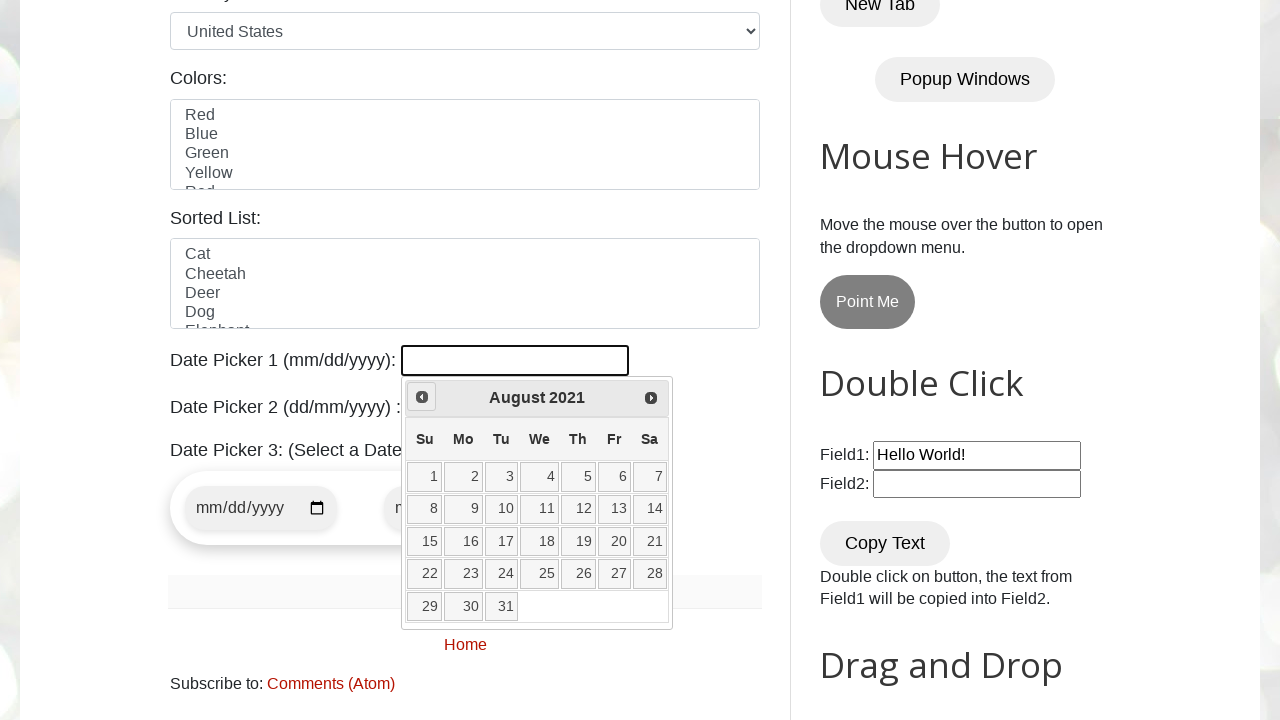

Clicked previous month button (currently at August 2021) at (422, 397) on [title="Prev"]
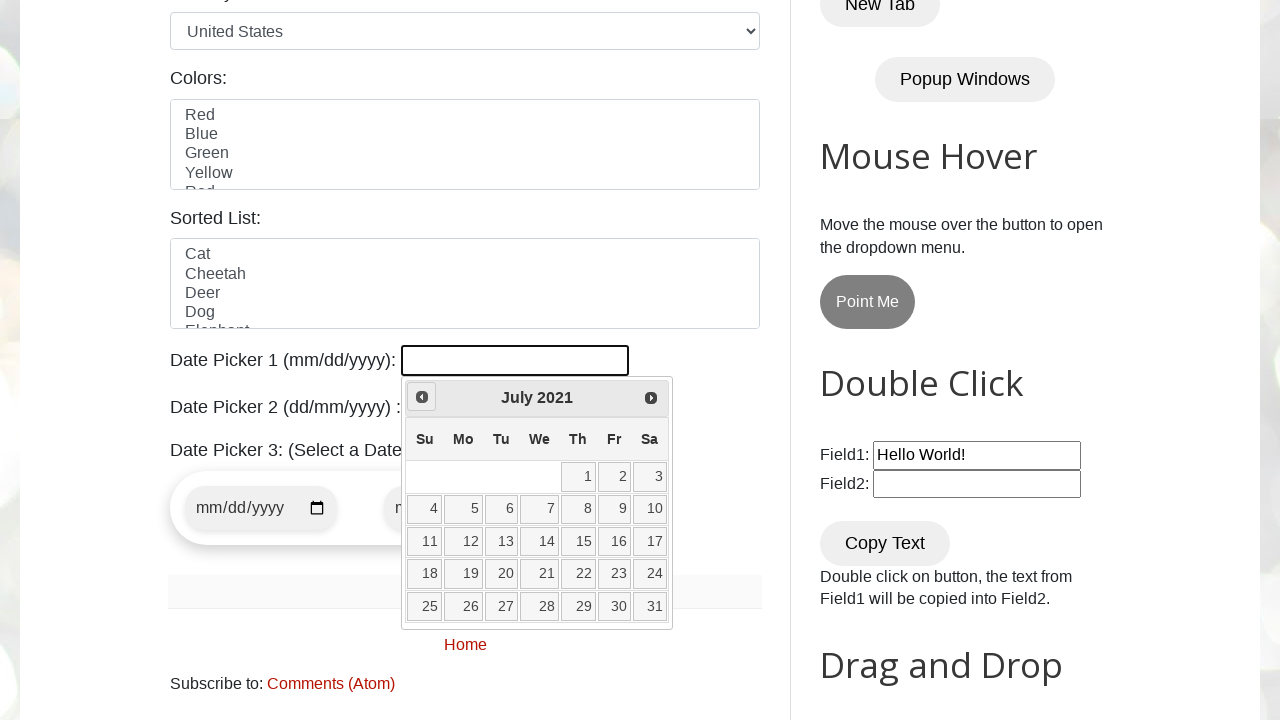

Clicked previous month button (currently at July 2021) at (422, 397) on [title="Prev"]
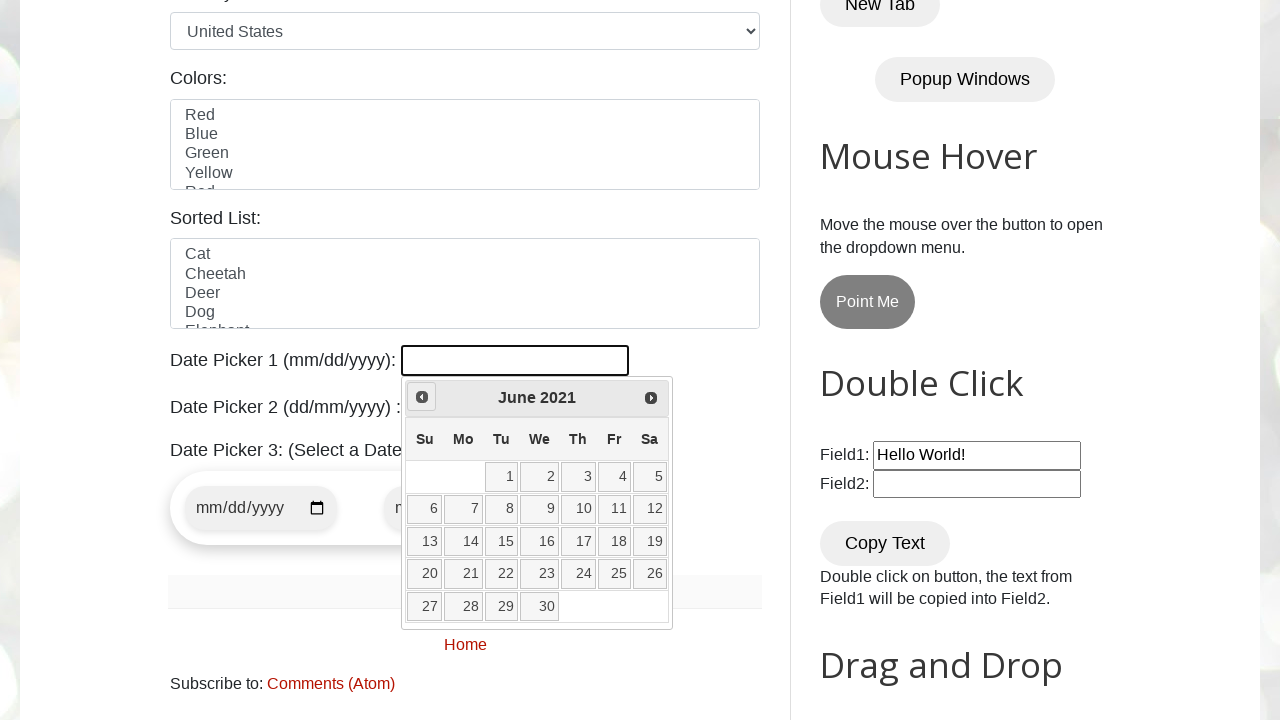

Clicked previous month button (currently at June 2021) at (422, 397) on [title="Prev"]
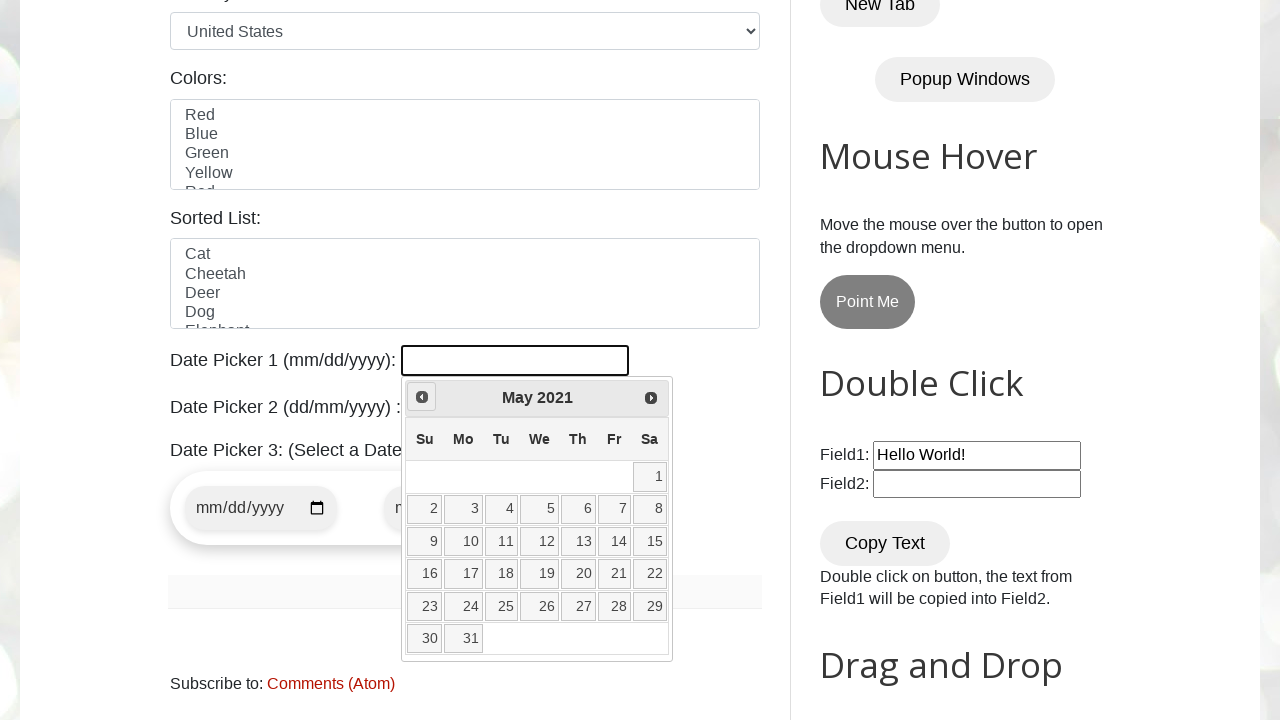

Clicked previous month button (currently at May 2021) at (422, 397) on [title="Prev"]
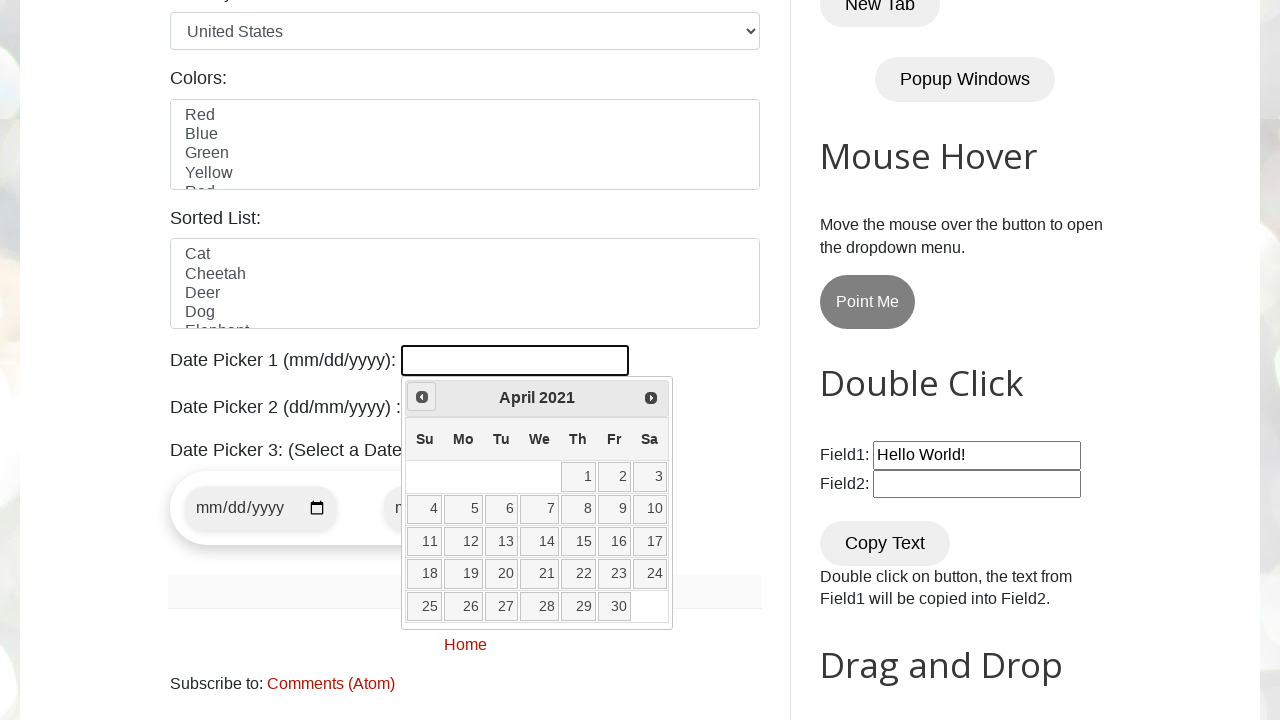

Clicked previous month button (currently at April 2021) at (422, 397) on [title="Prev"]
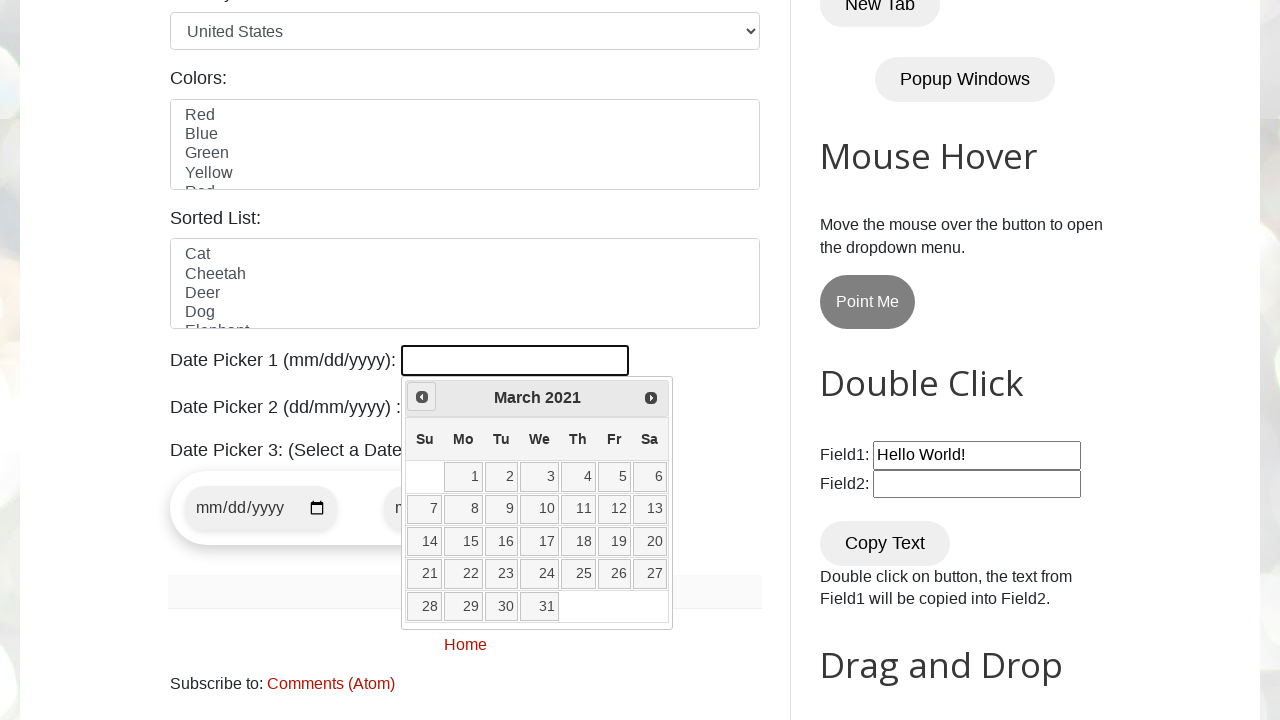

Reached target month/year: March 2021
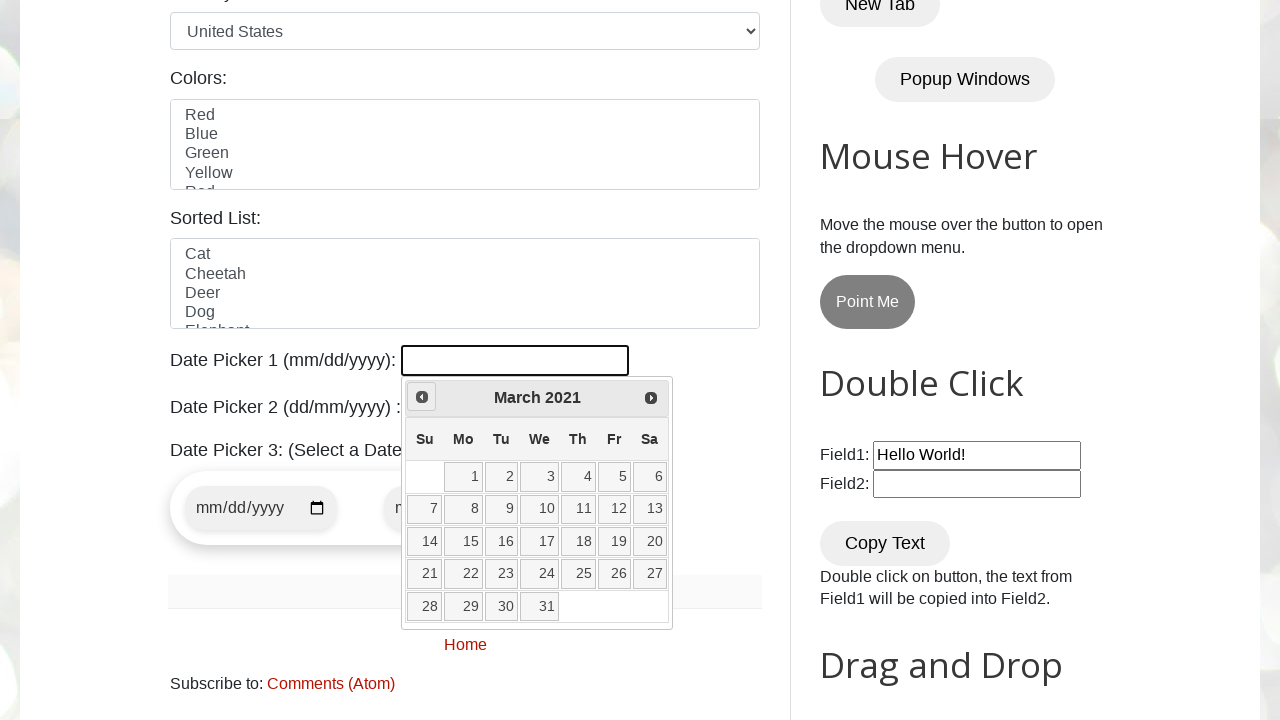

Clicked date 25 in the calendar at (578, 574) on //a[@class="ui-state-default"][text()="25"]
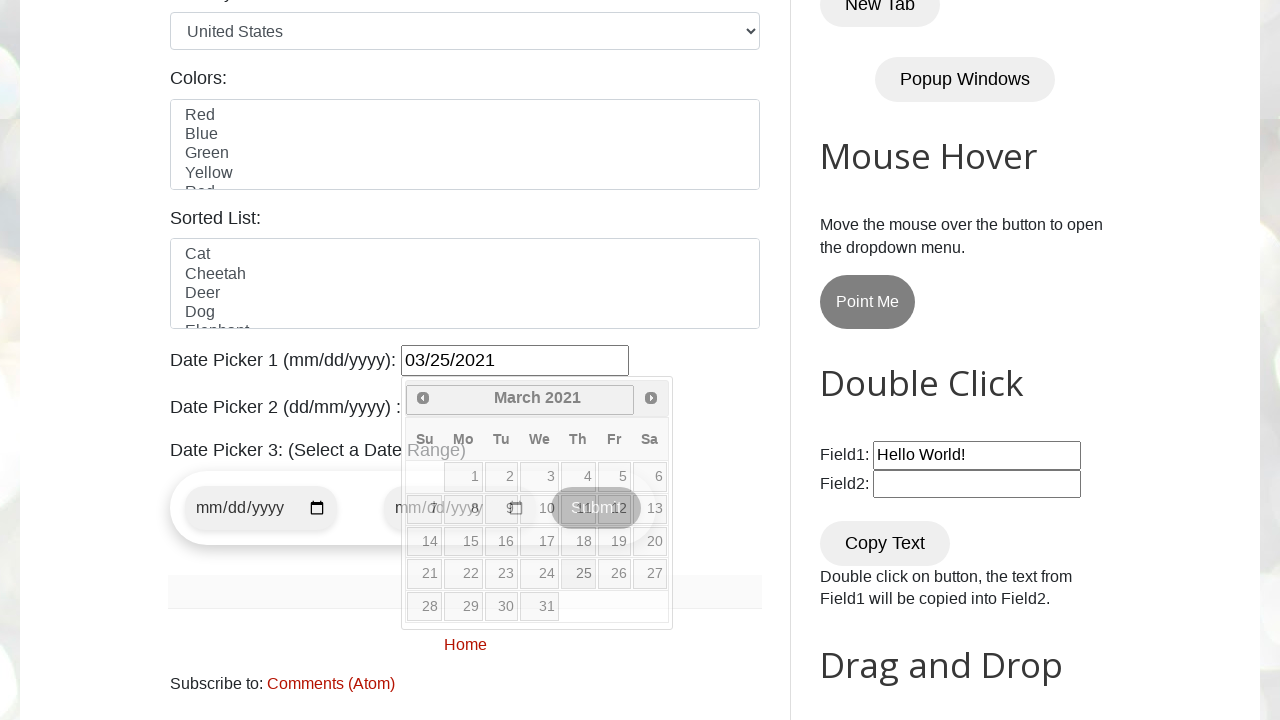

Waited for date selection to be processed
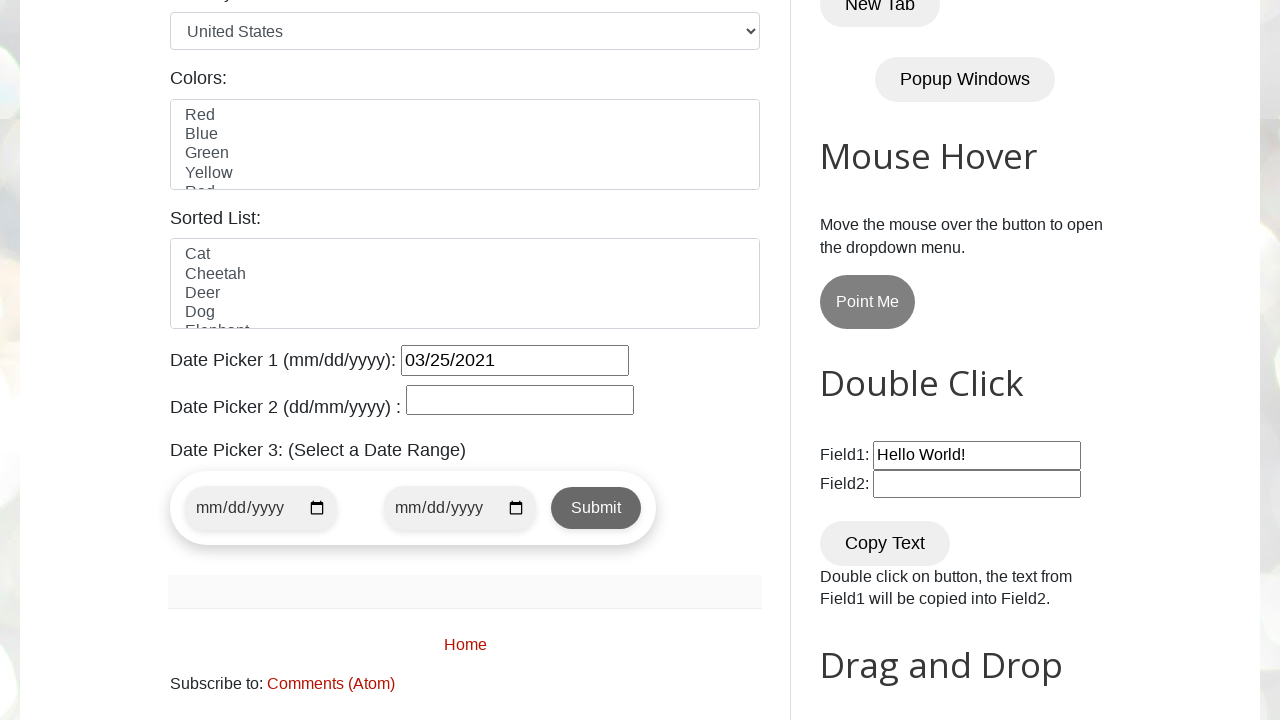

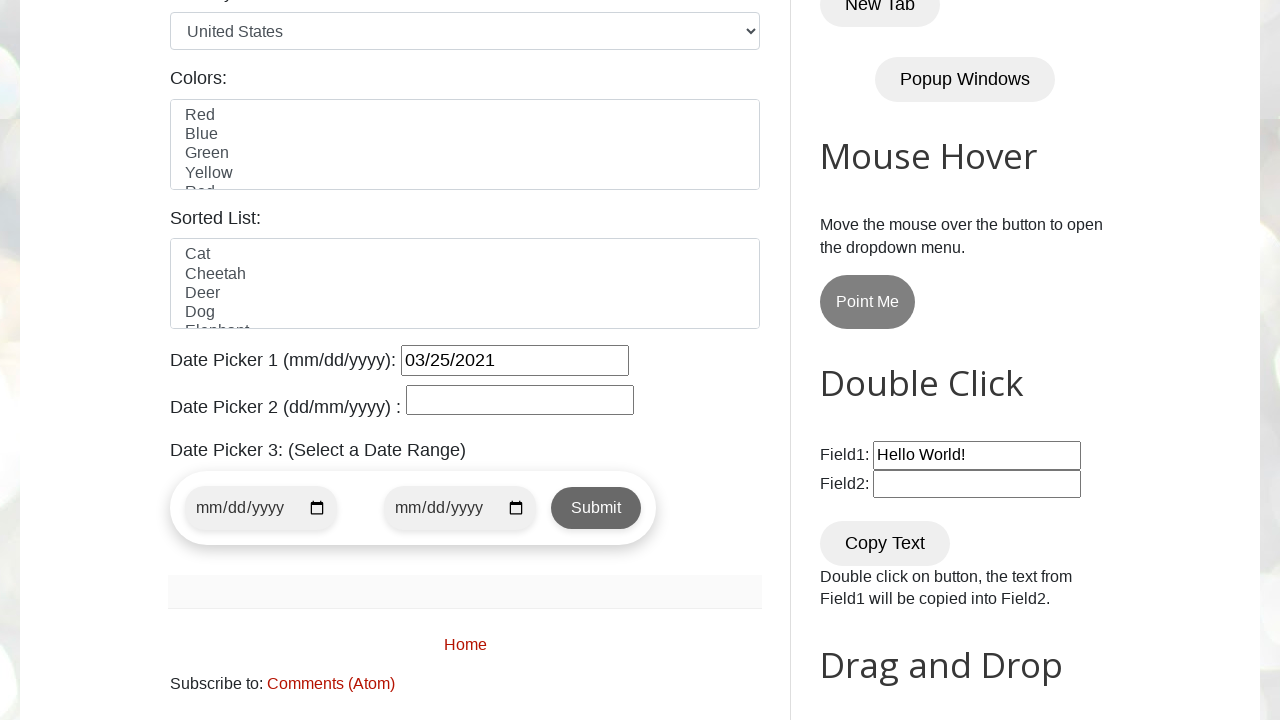